Tests the Mathup game start flow by clicking the Start button and verifying that the difficulty level is displayed. The process is repeated 10 times to ensure consistent behavior.

Starting URL: https://mathup.com/games/crossbit?mode=championship

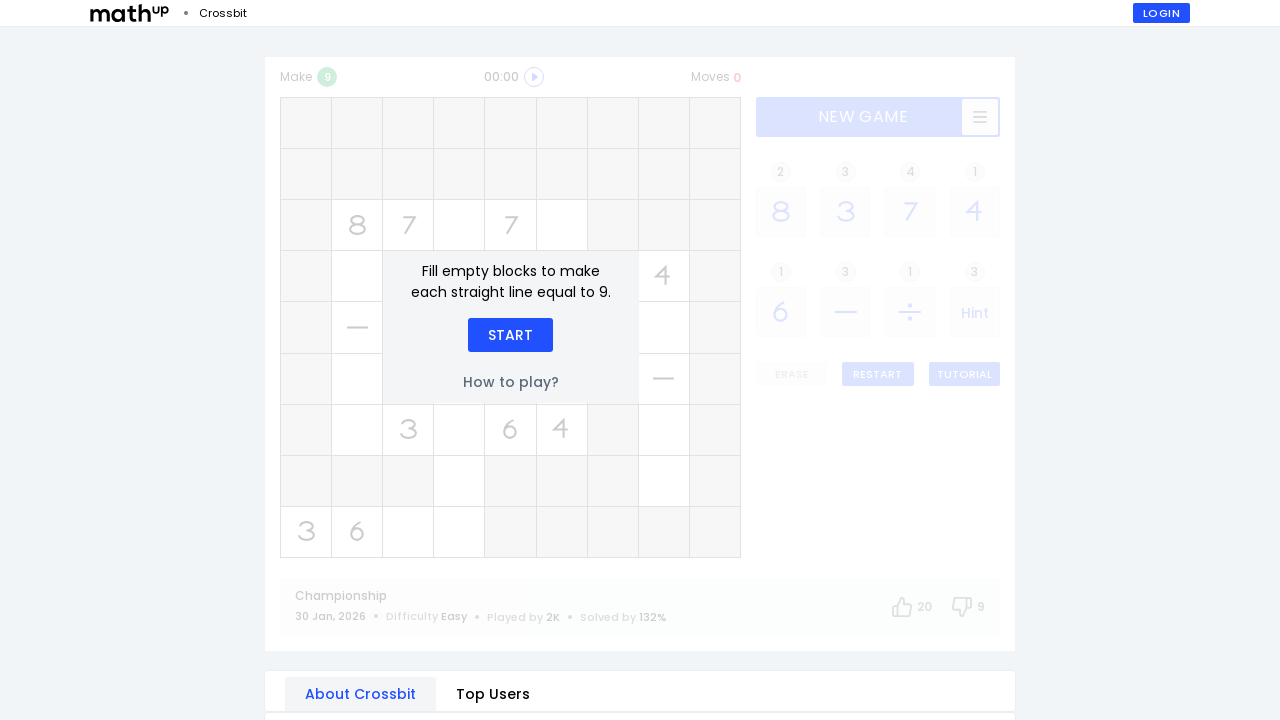

Start button is visible (iteration 1)
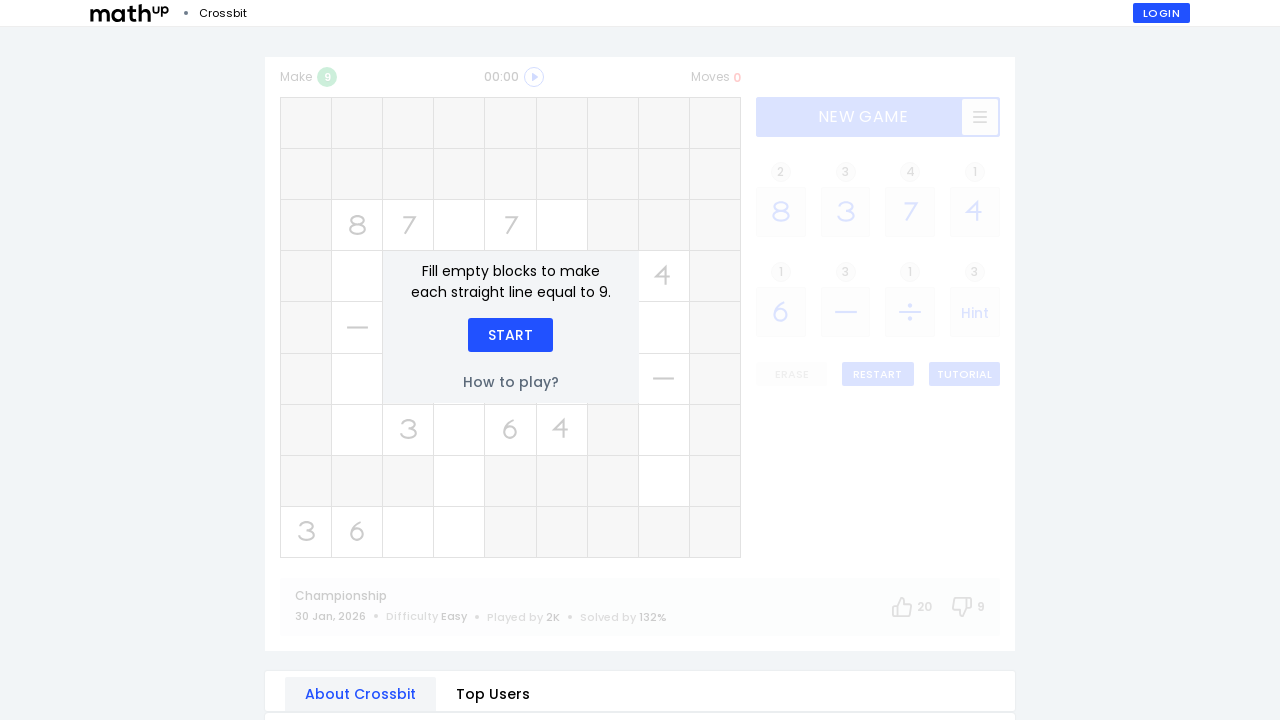

Clicked the Start button (iteration 1) at (510, 335) on xpath=//div[text()='Start']
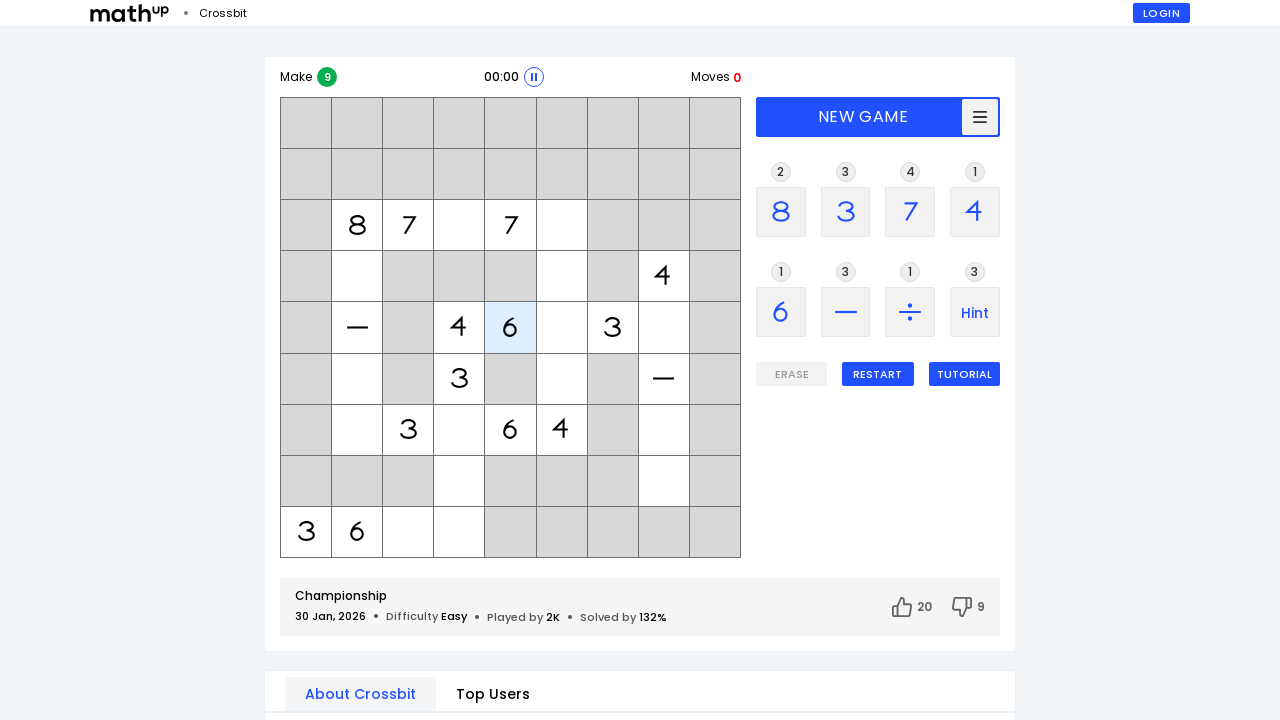

Difficulty level is displayed (iteration 1)
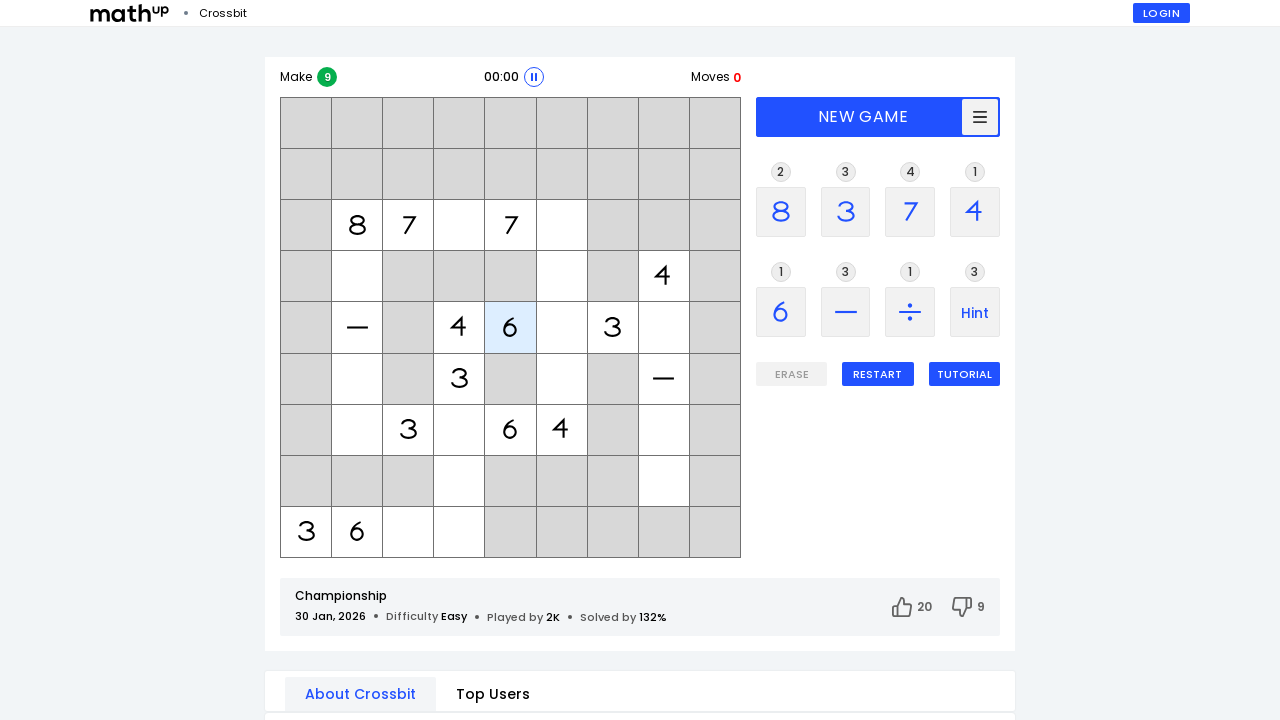

Navigated to Mathup Crossbit championship mode (iteration 2)
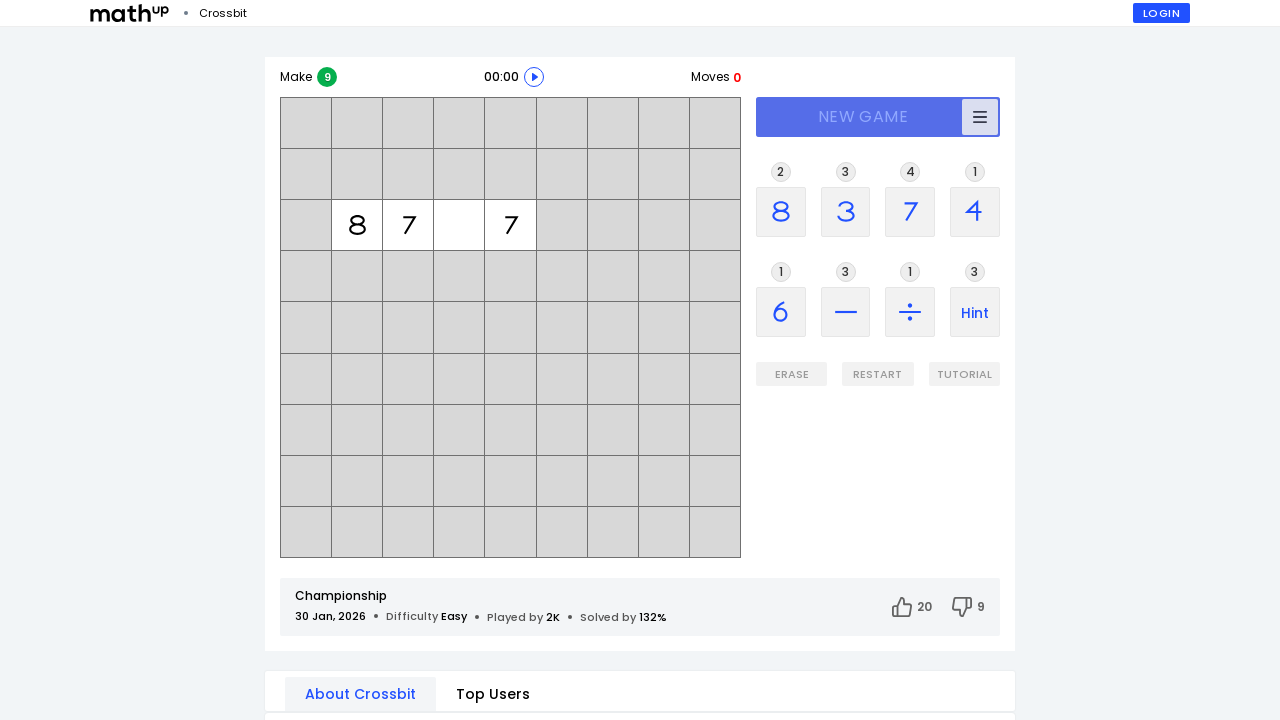

Start button is visible (iteration 2)
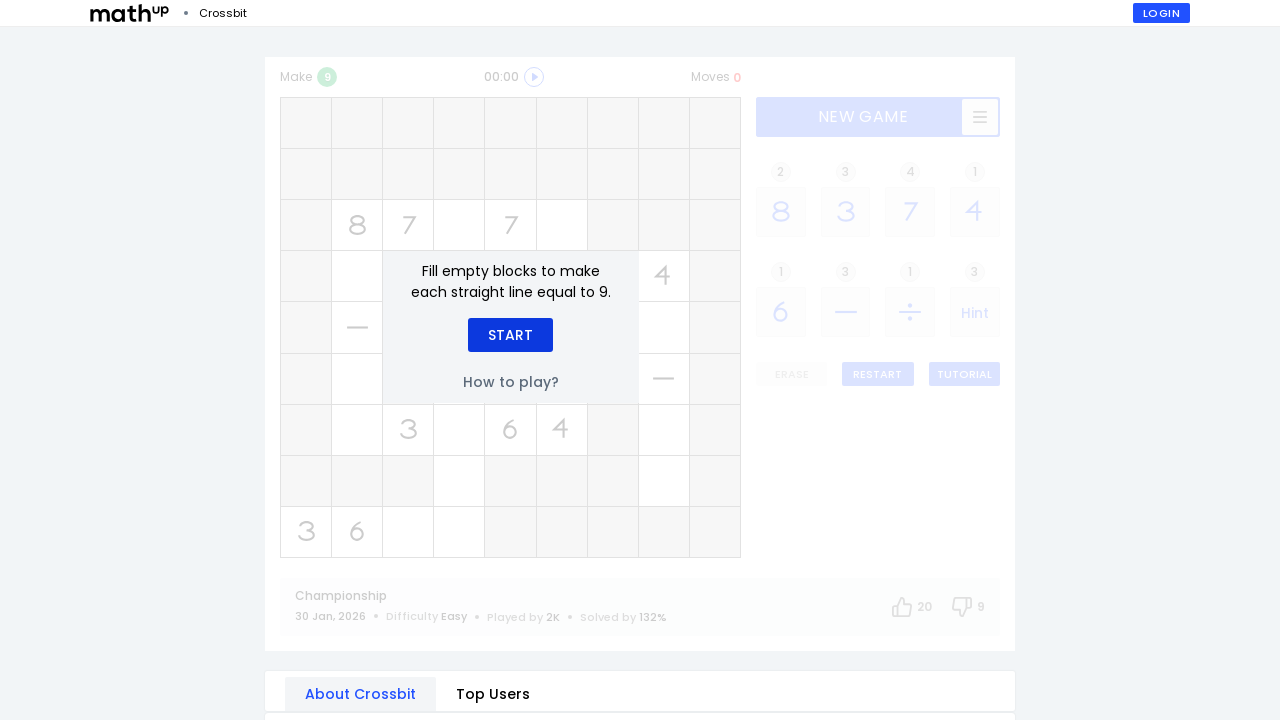

Clicked the Start button (iteration 2) at (510, 335) on xpath=//div[text()='Start']
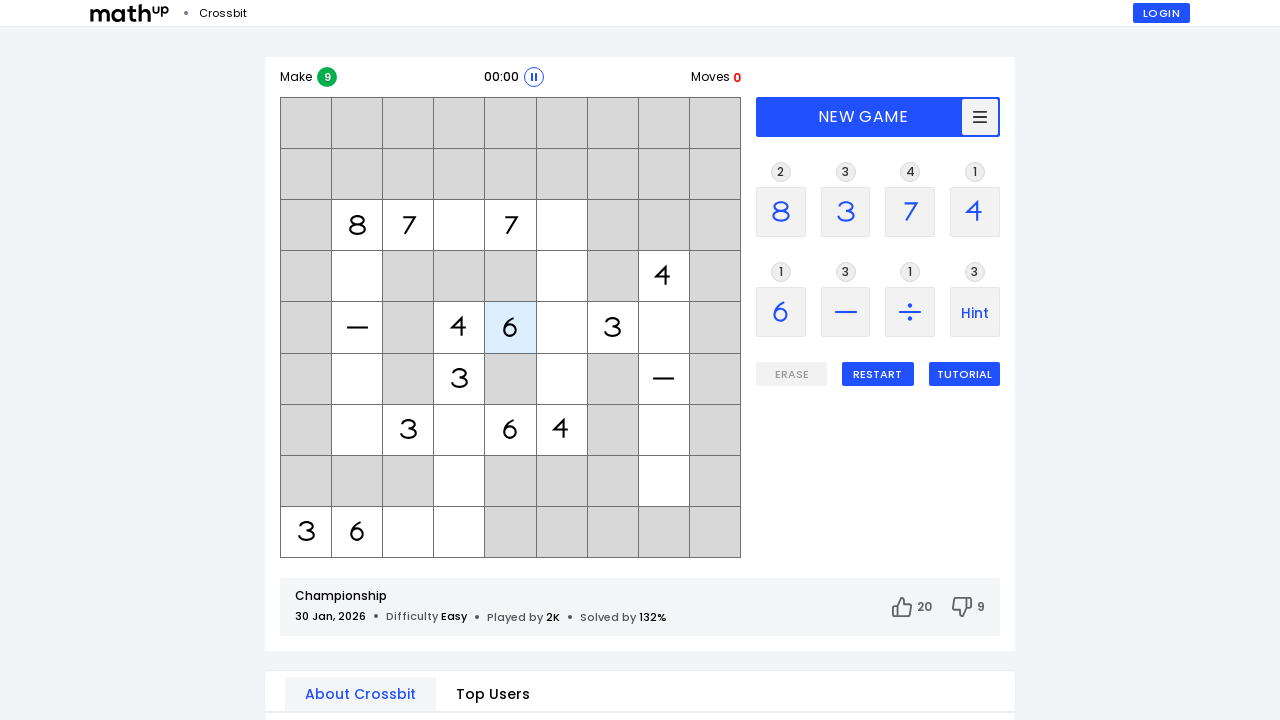

Difficulty level is displayed (iteration 2)
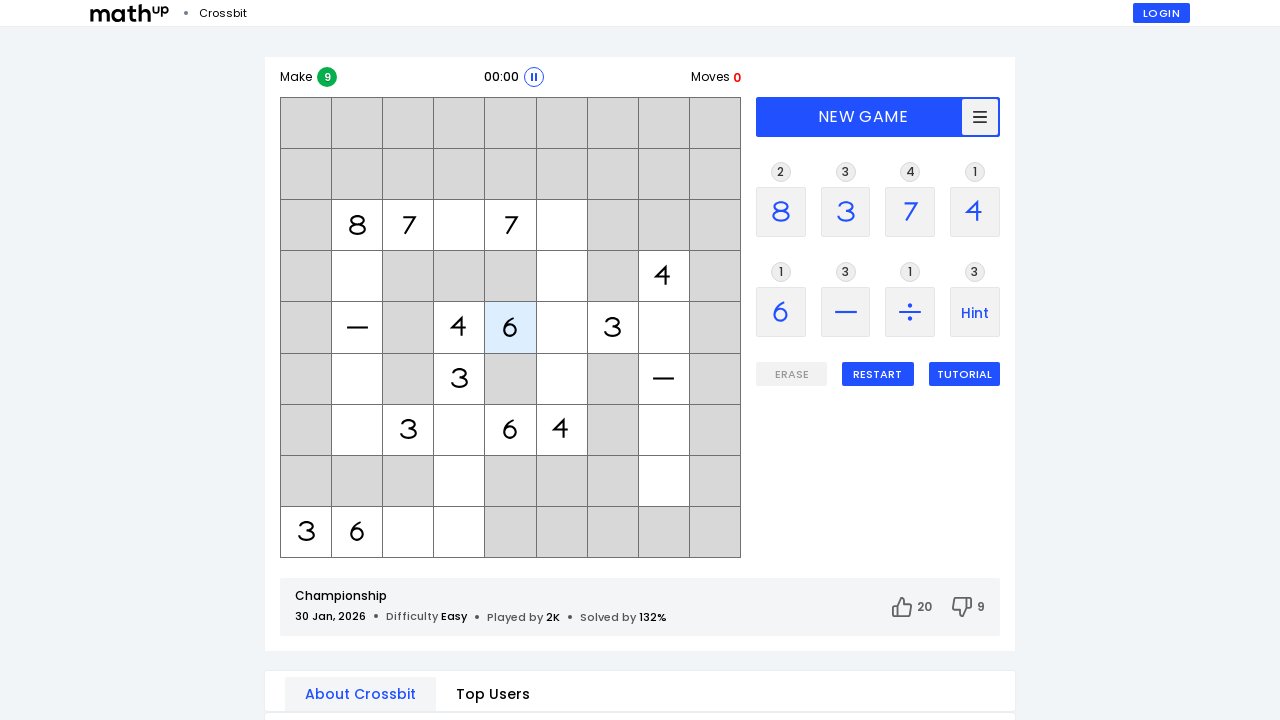

Navigated to Mathup Crossbit championship mode (iteration 3)
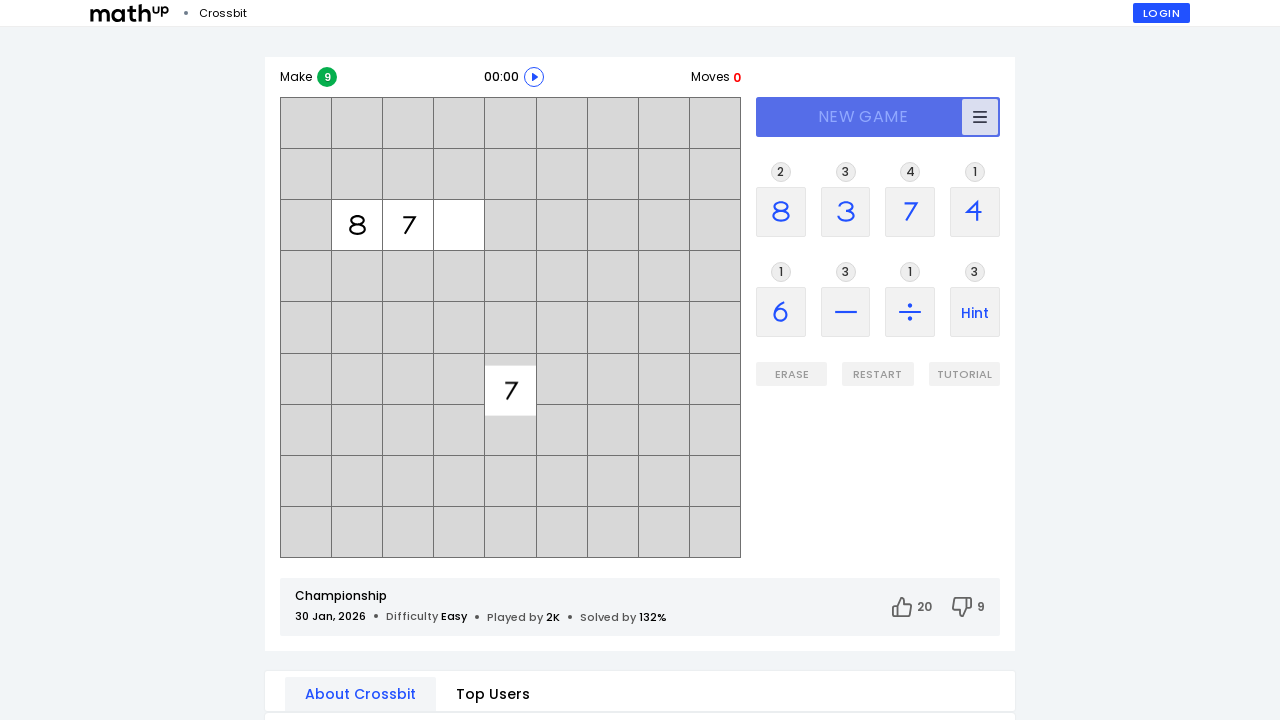

Start button is visible (iteration 3)
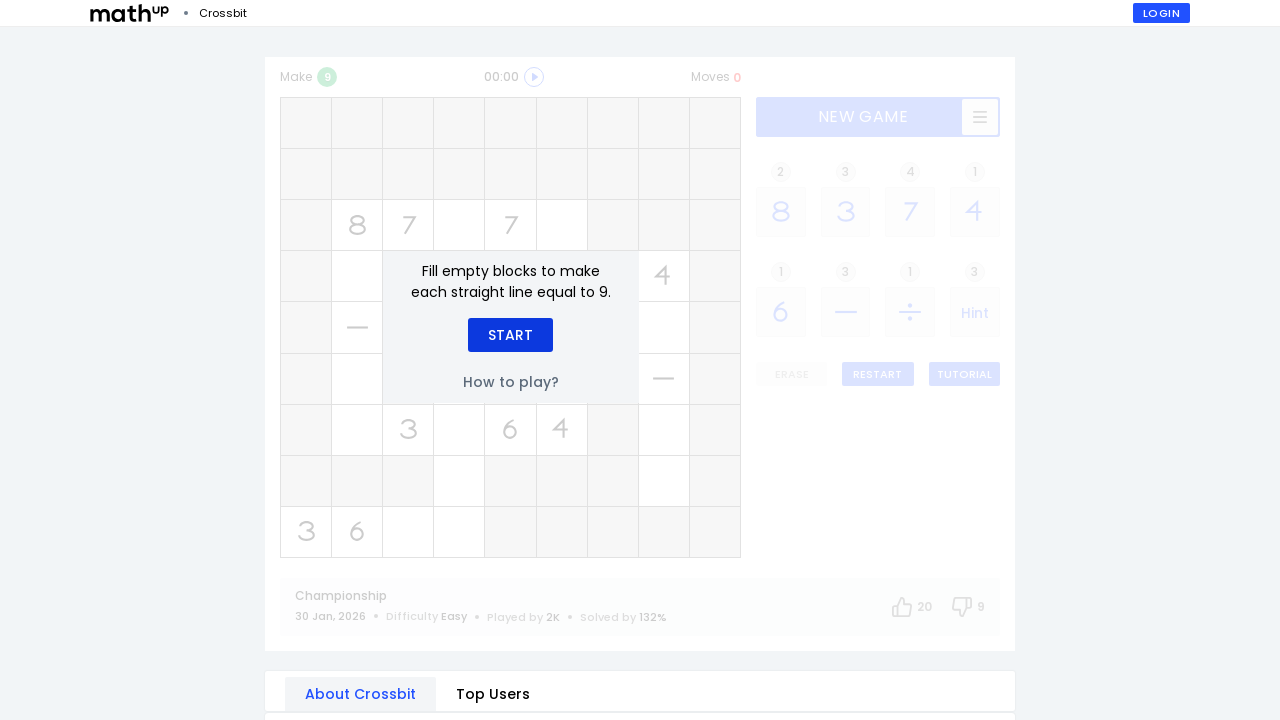

Clicked the Start button (iteration 3) at (510, 335) on xpath=//div[text()='Start']
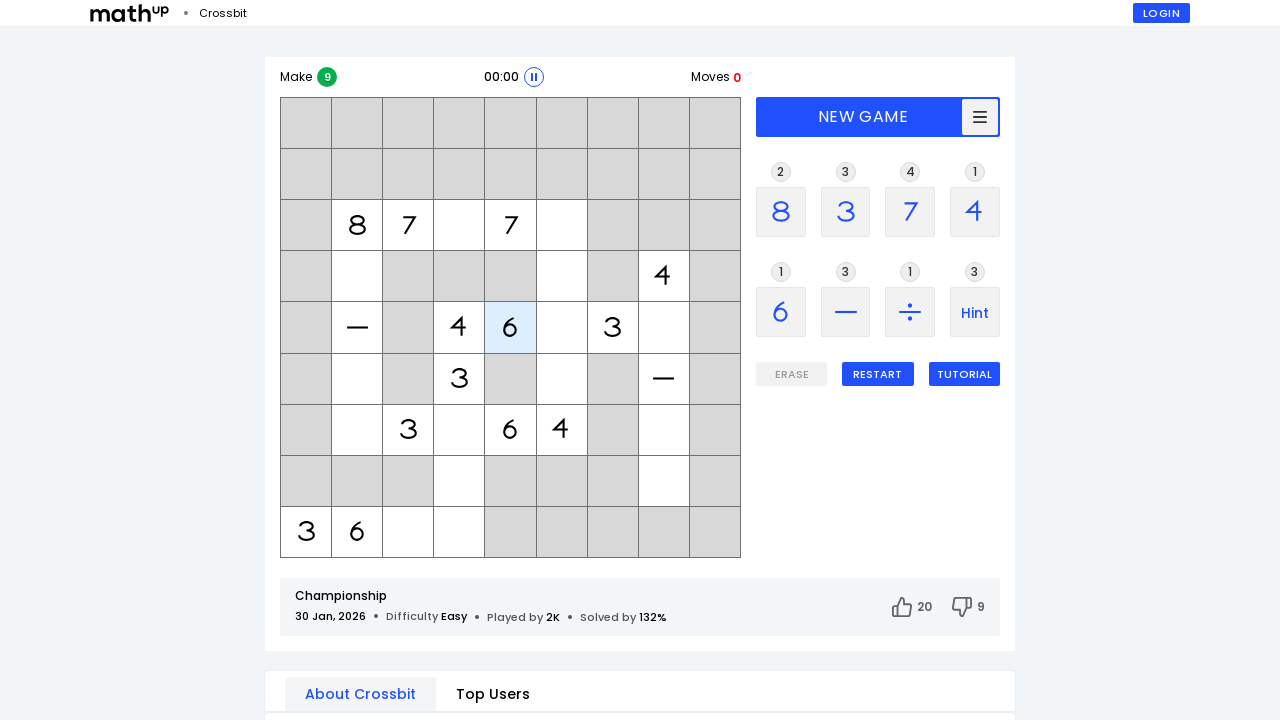

Difficulty level is displayed (iteration 3)
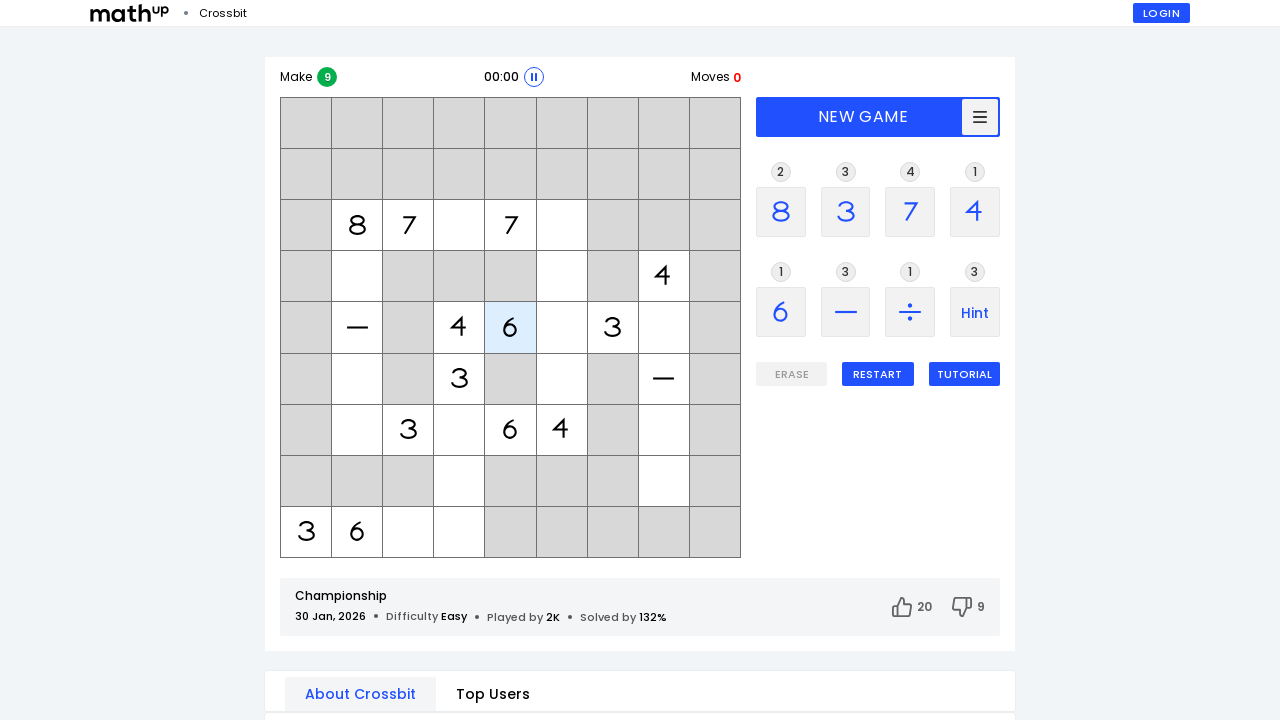

Navigated to Mathup Crossbit championship mode (iteration 4)
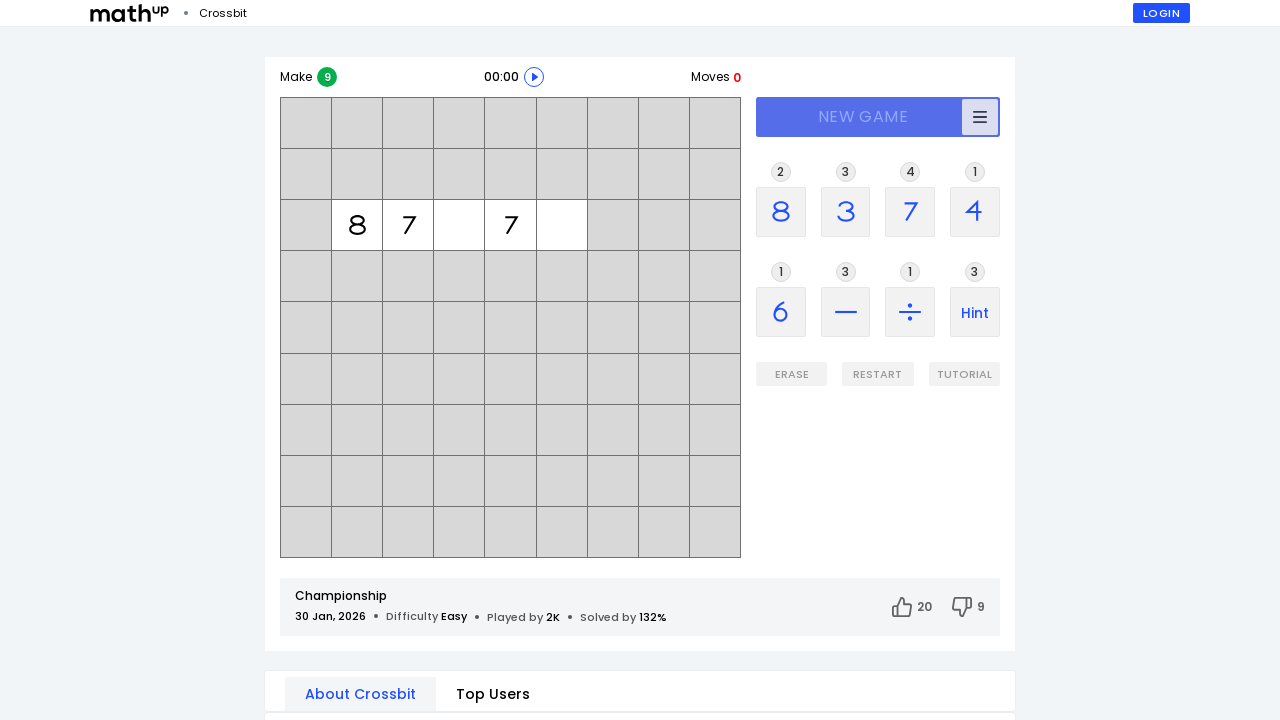

Start button is visible (iteration 4)
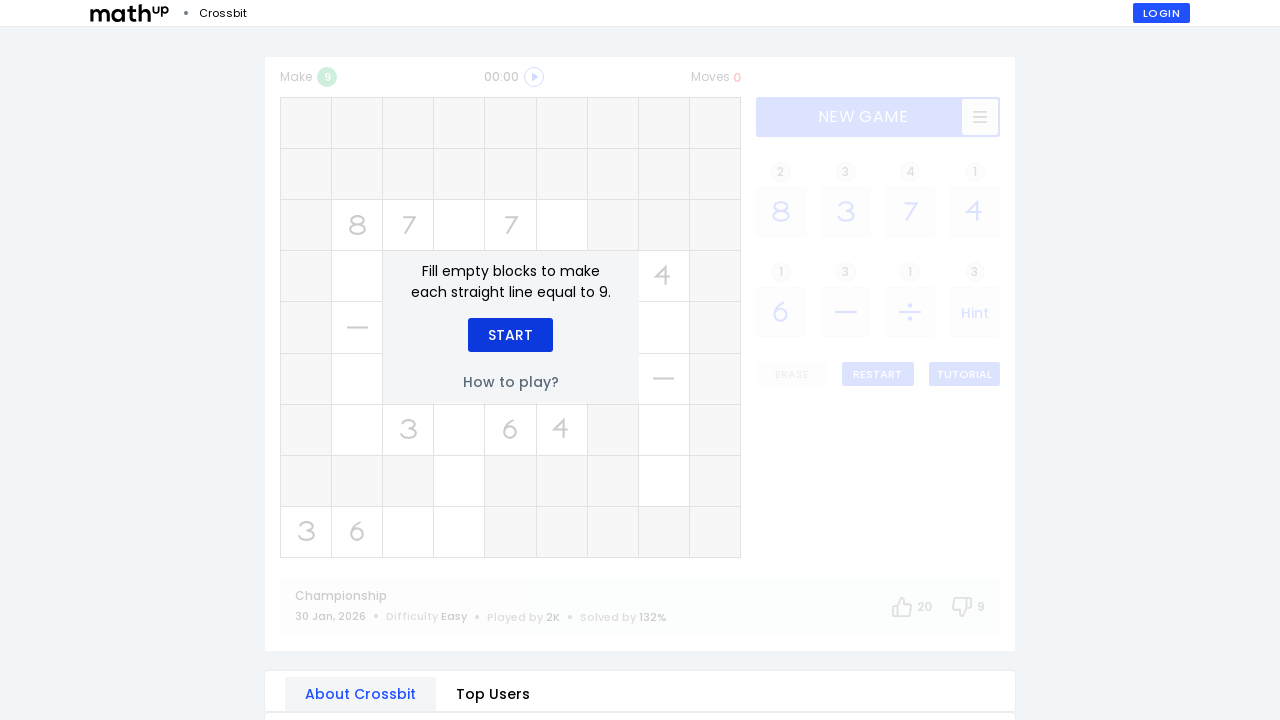

Clicked the Start button (iteration 4) at (510, 335) on xpath=//div[text()='Start']
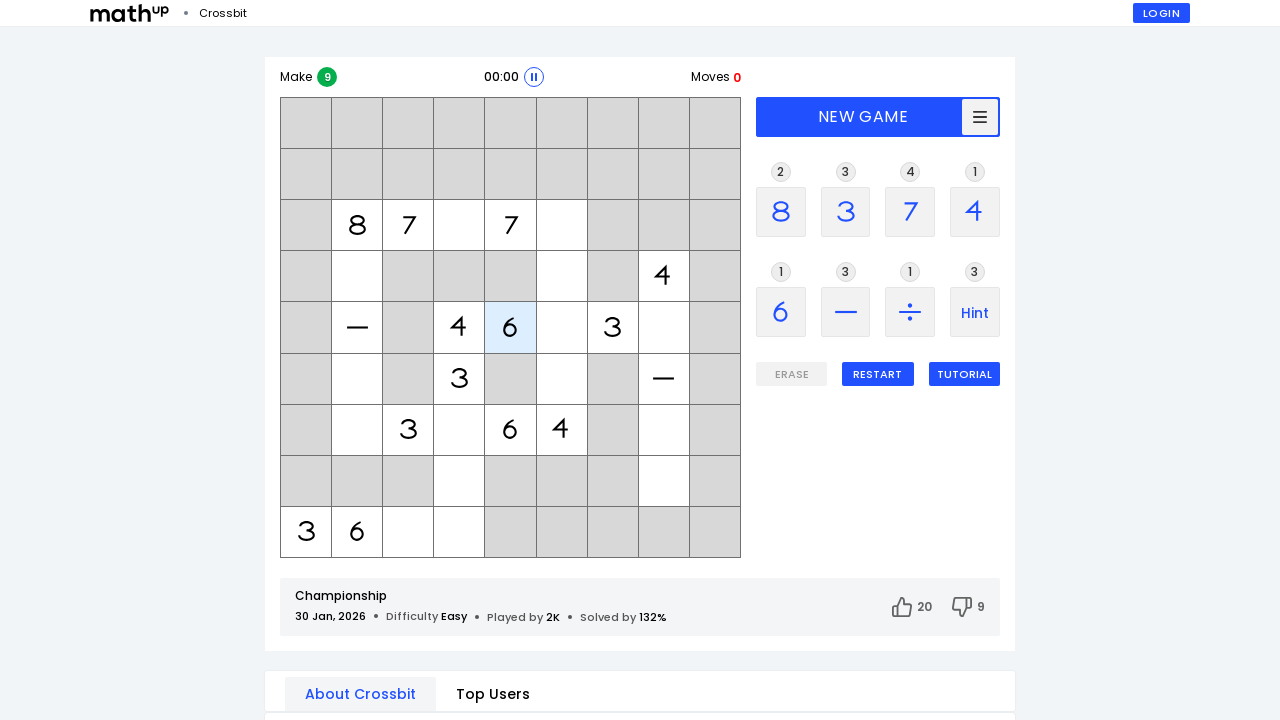

Difficulty level is displayed (iteration 4)
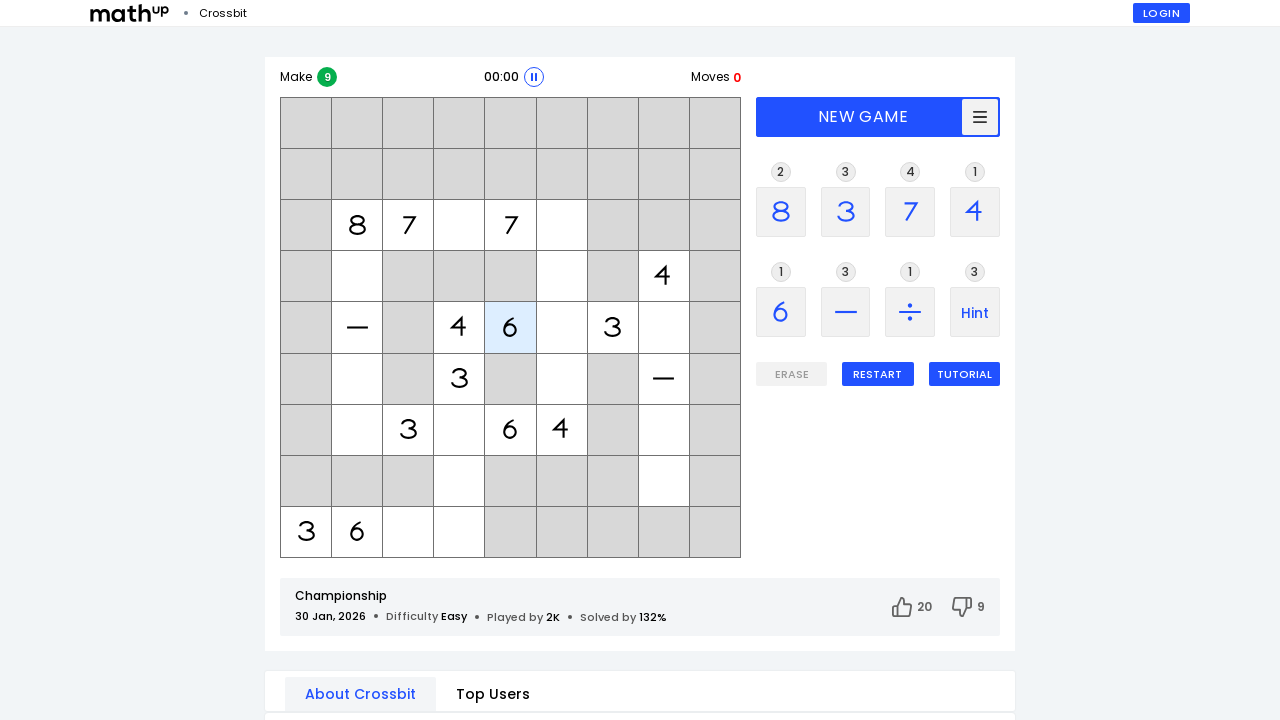

Navigated to Mathup Crossbit championship mode (iteration 5)
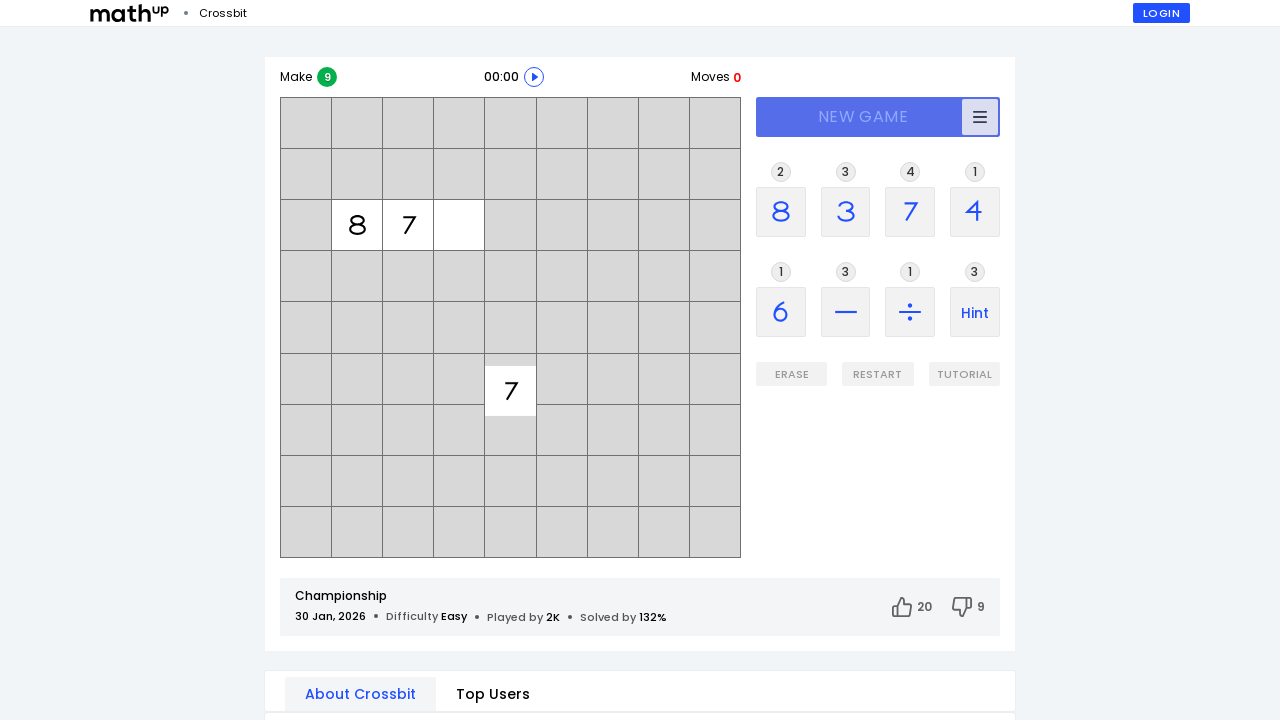

Start button is visible (iteration 5)
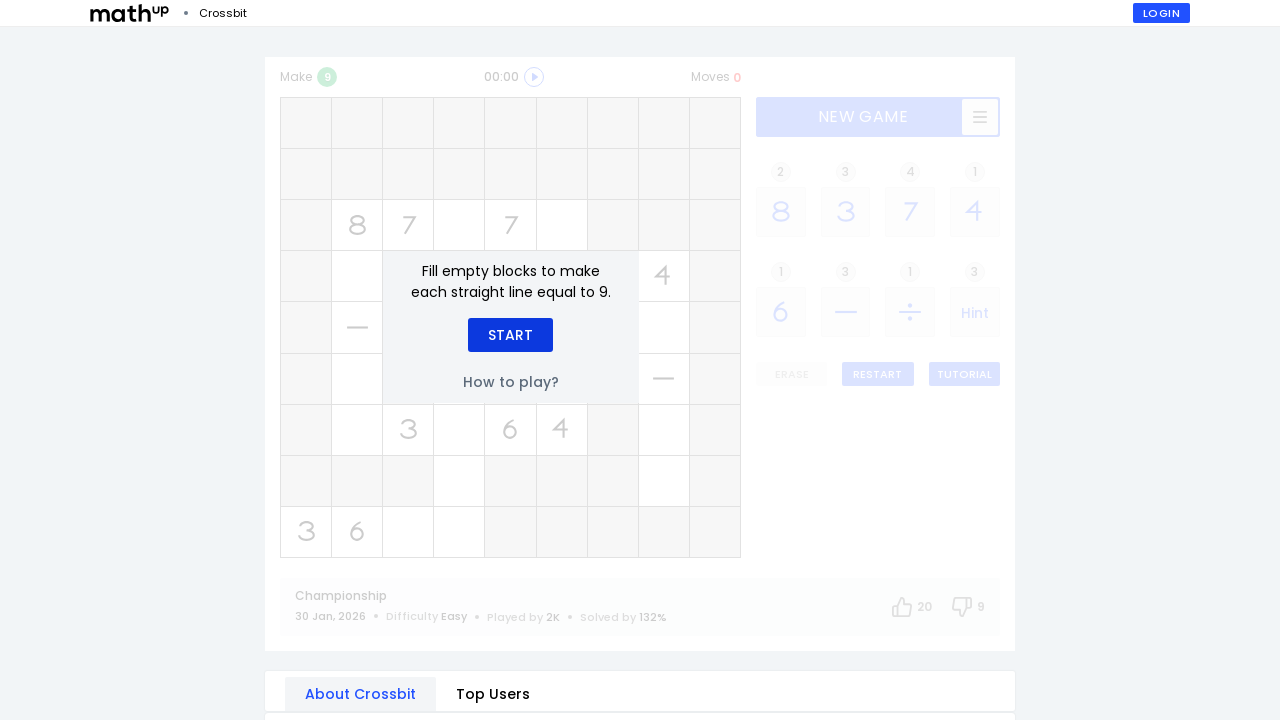

Clicked the Start button (iteration 5) at (510, 335) on xpath=//div[text()='Start']
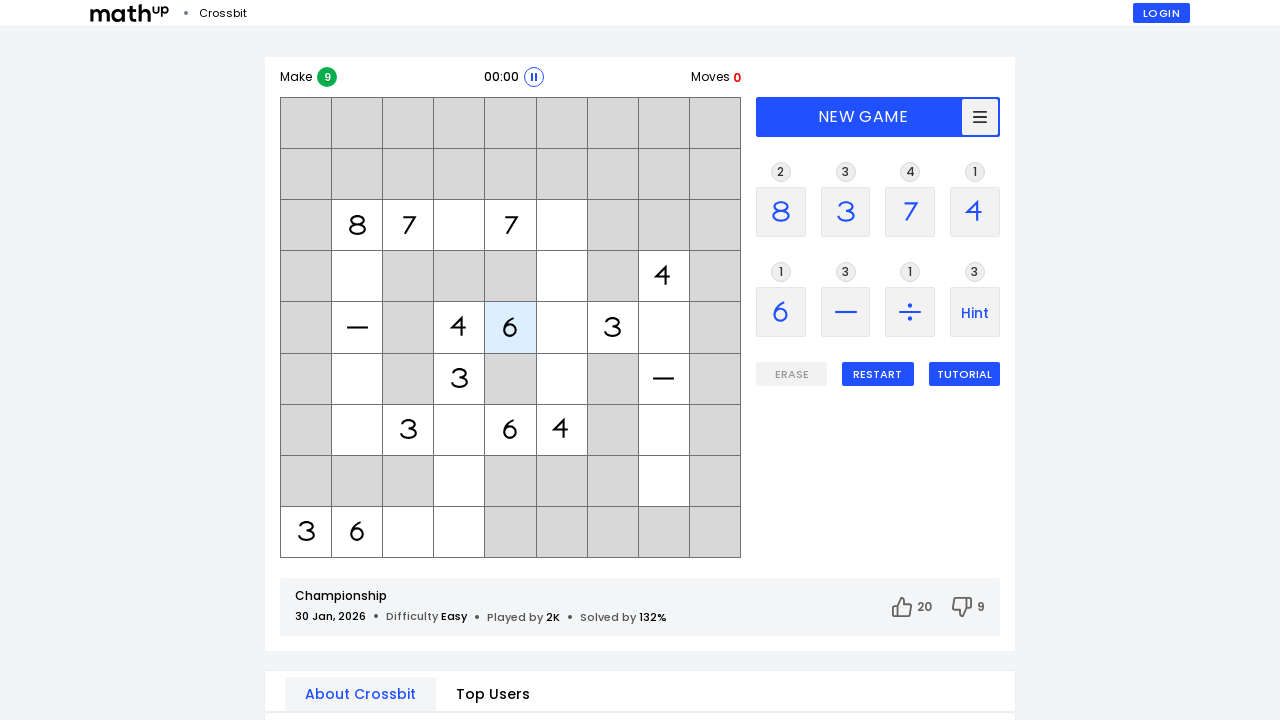

Difficulty level is displayed (iteration 5)
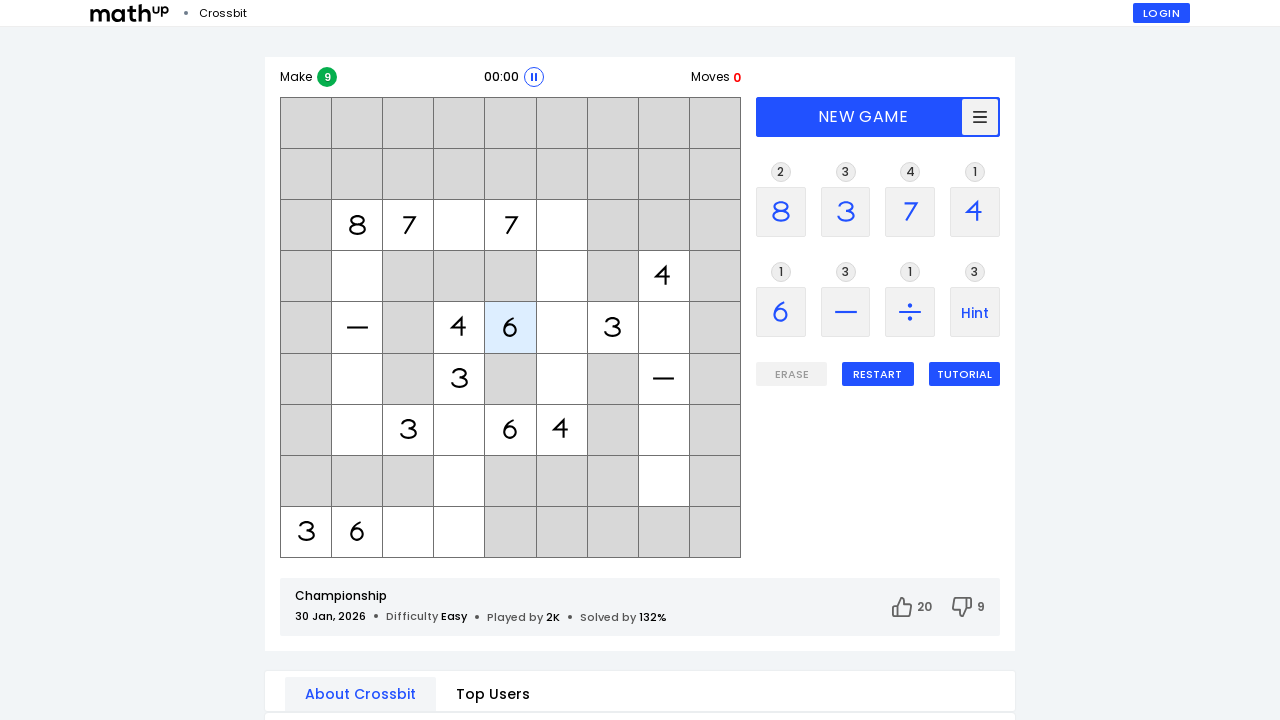

Navigated to Mathup Crossbit championship mode (iteration 6)
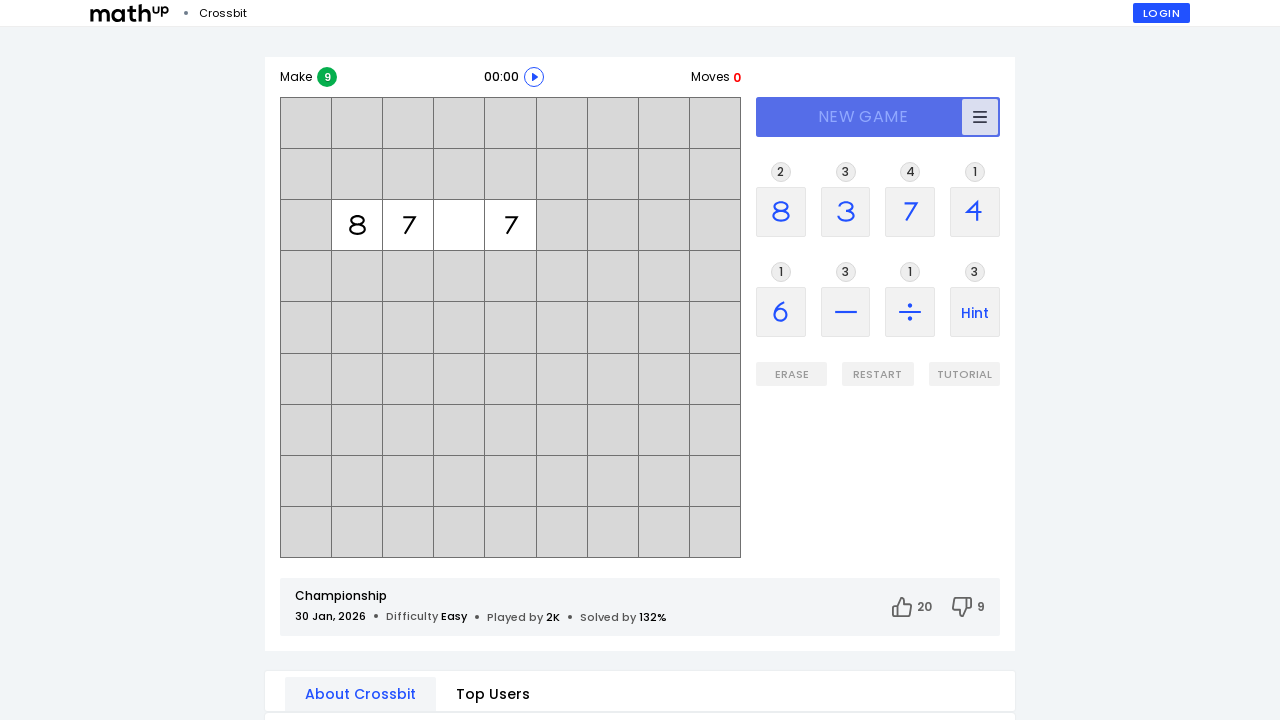

Start button is visible (iteration 6)
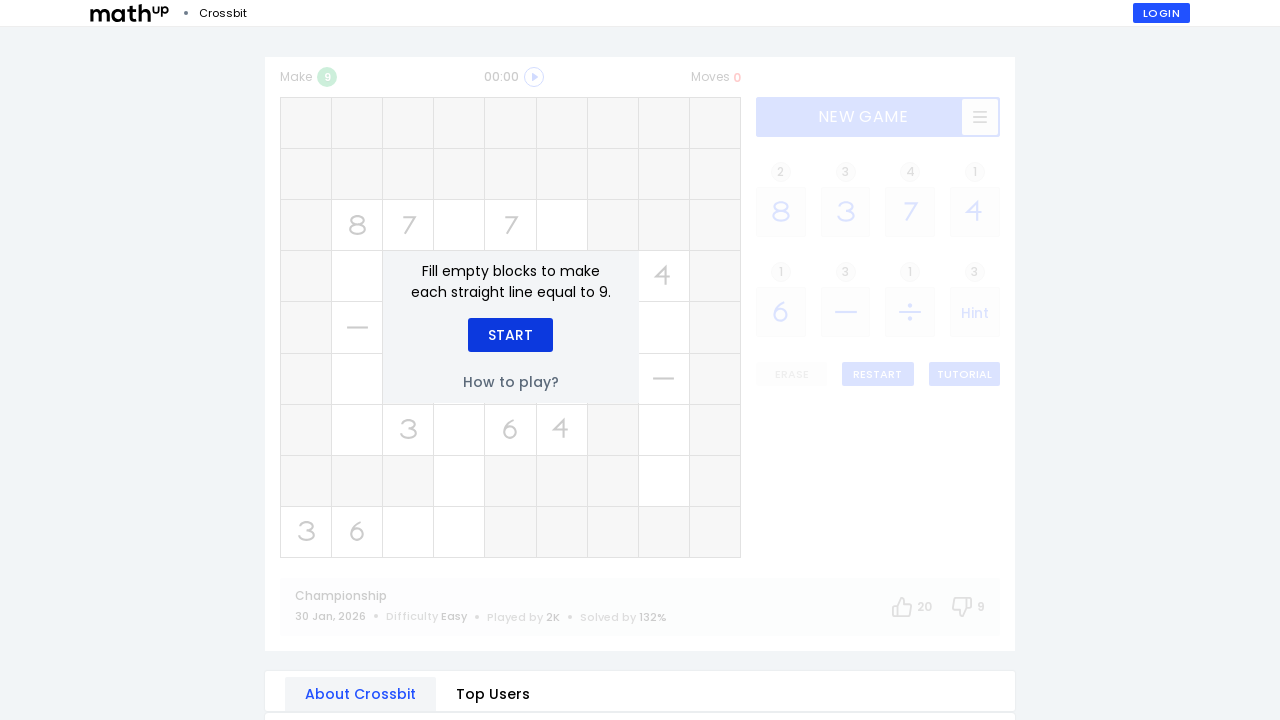

Clicked the Start button (iteration 6) at (510, 335) on xpath=//div[text()='Start']
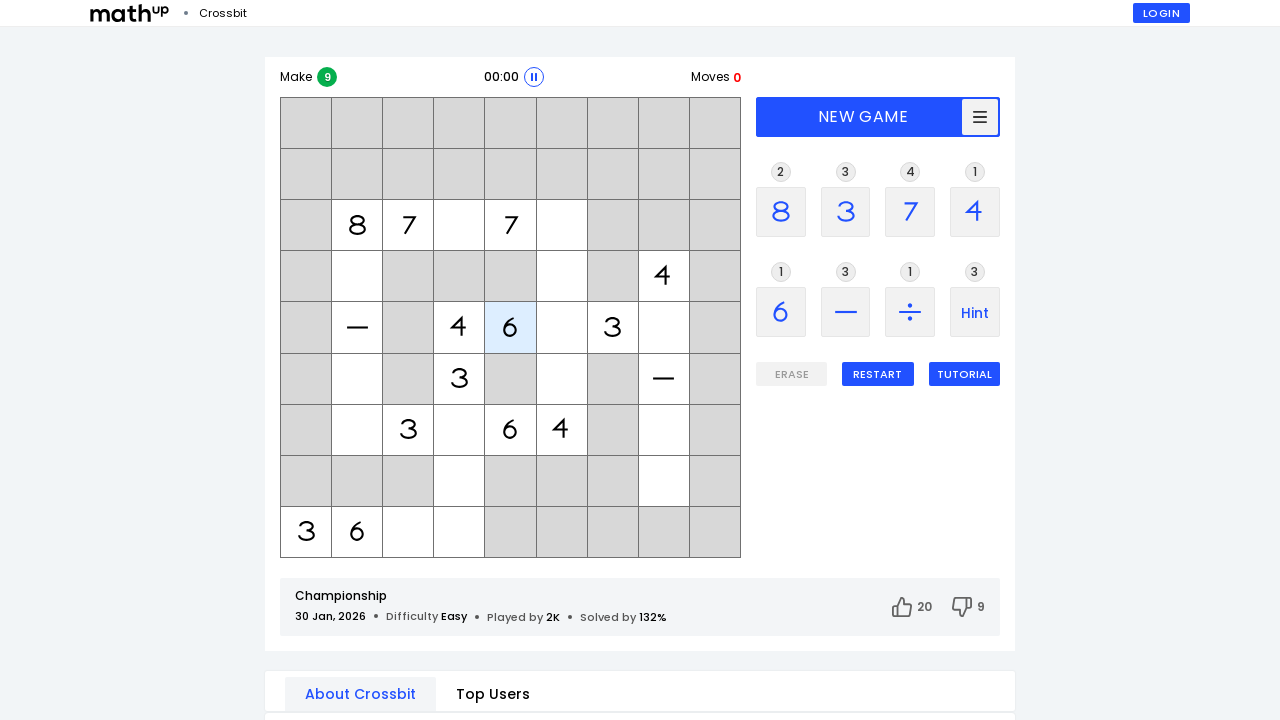

Difficulty level is displayed (iteration 6)
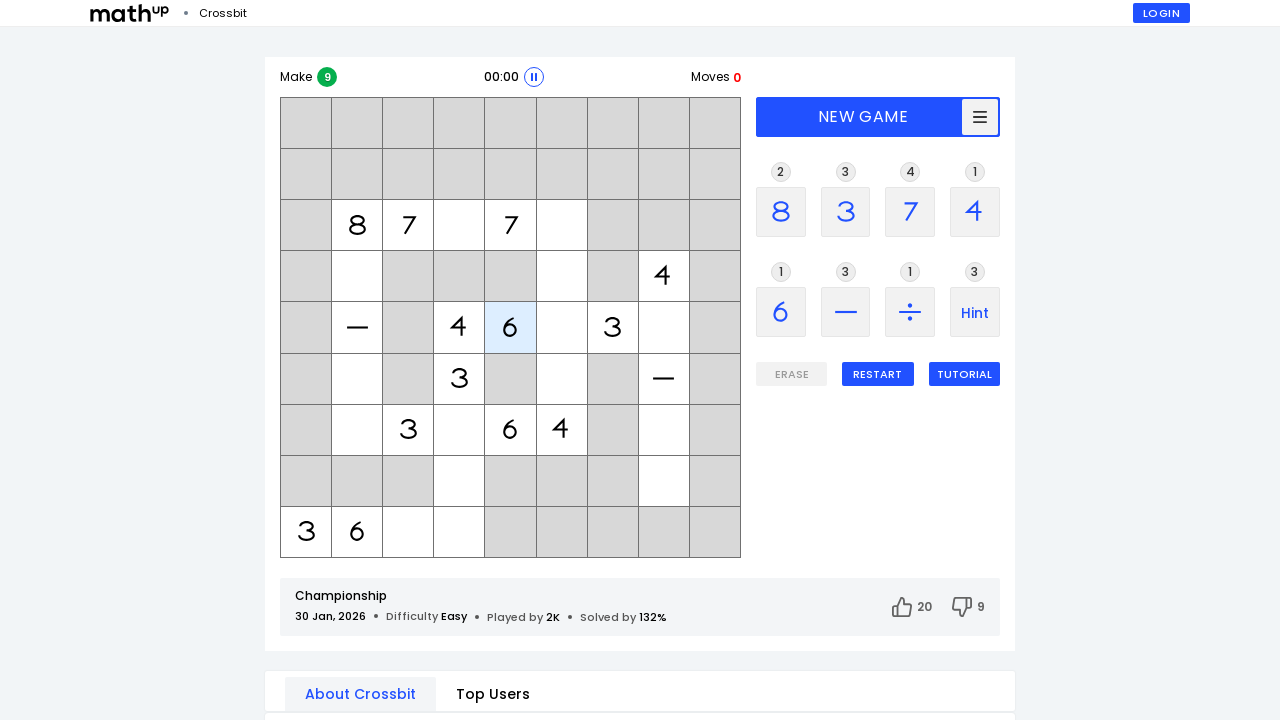

Navigated to Mathup Crossbit championship mode (iteration 7)
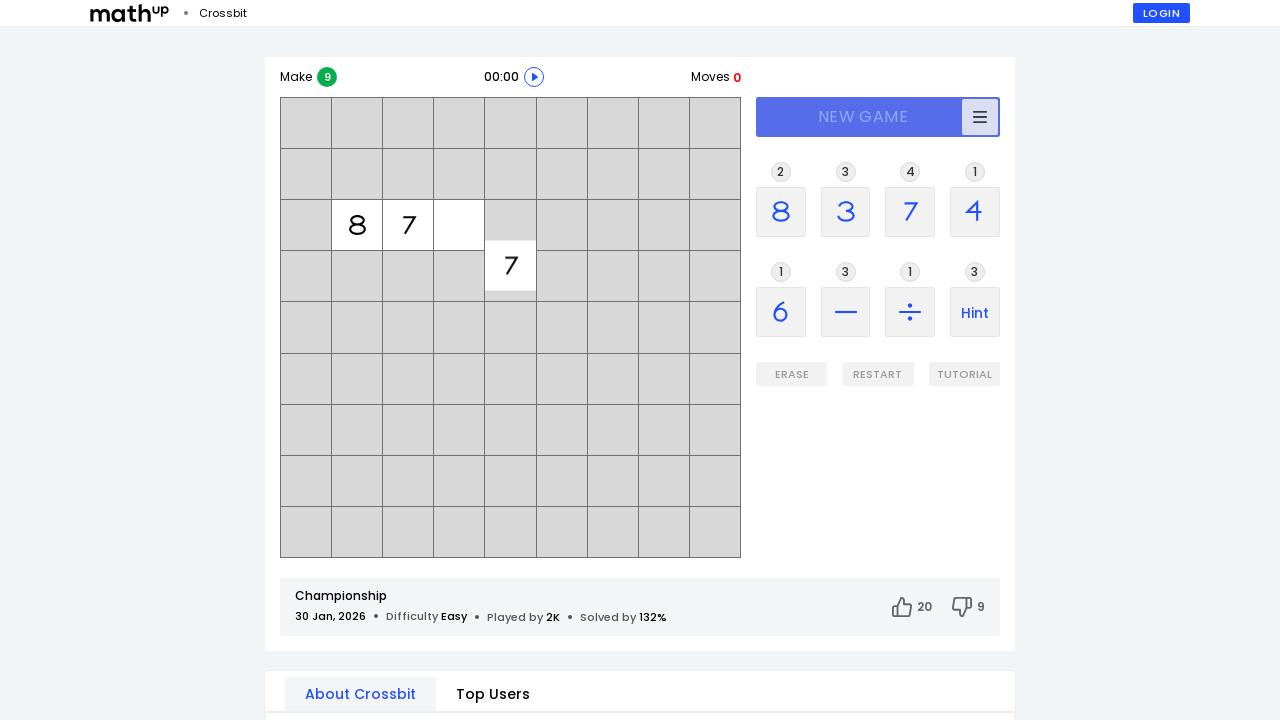

Start button is visible (iteration 7)
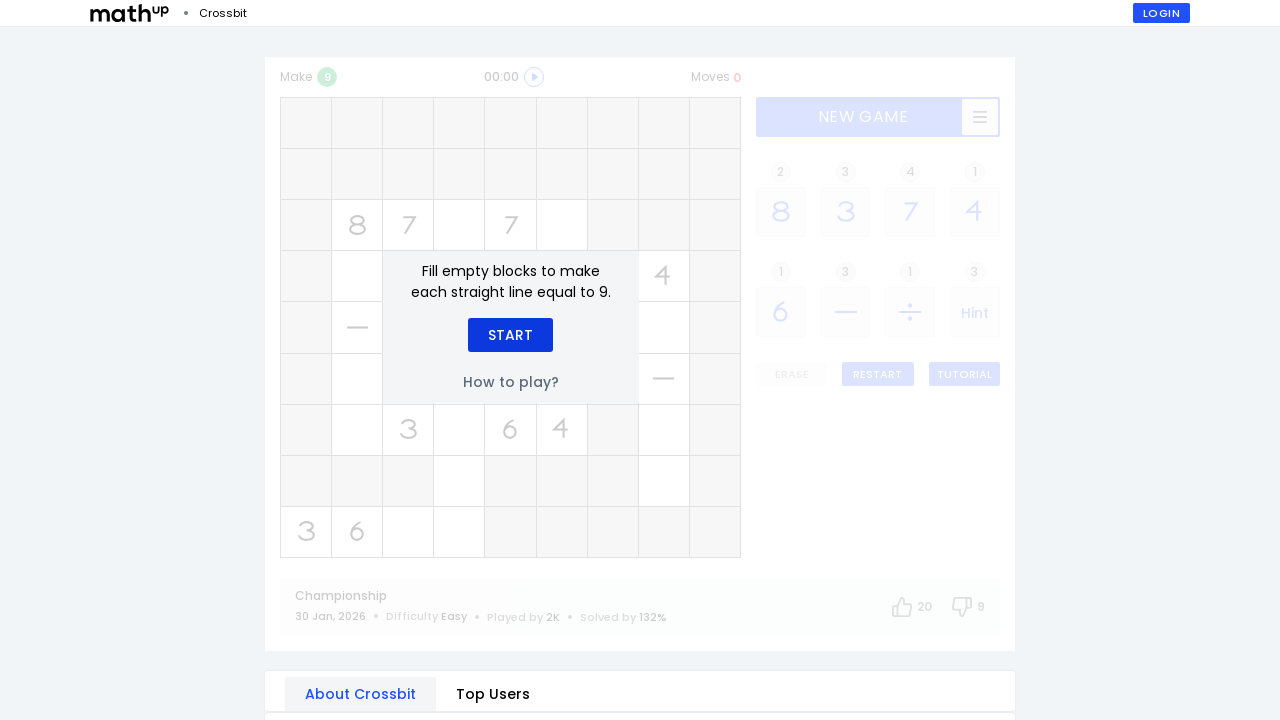

Clicked the Start button (iteration 7) at (510, 335) on xpath=//div[text()='Start']
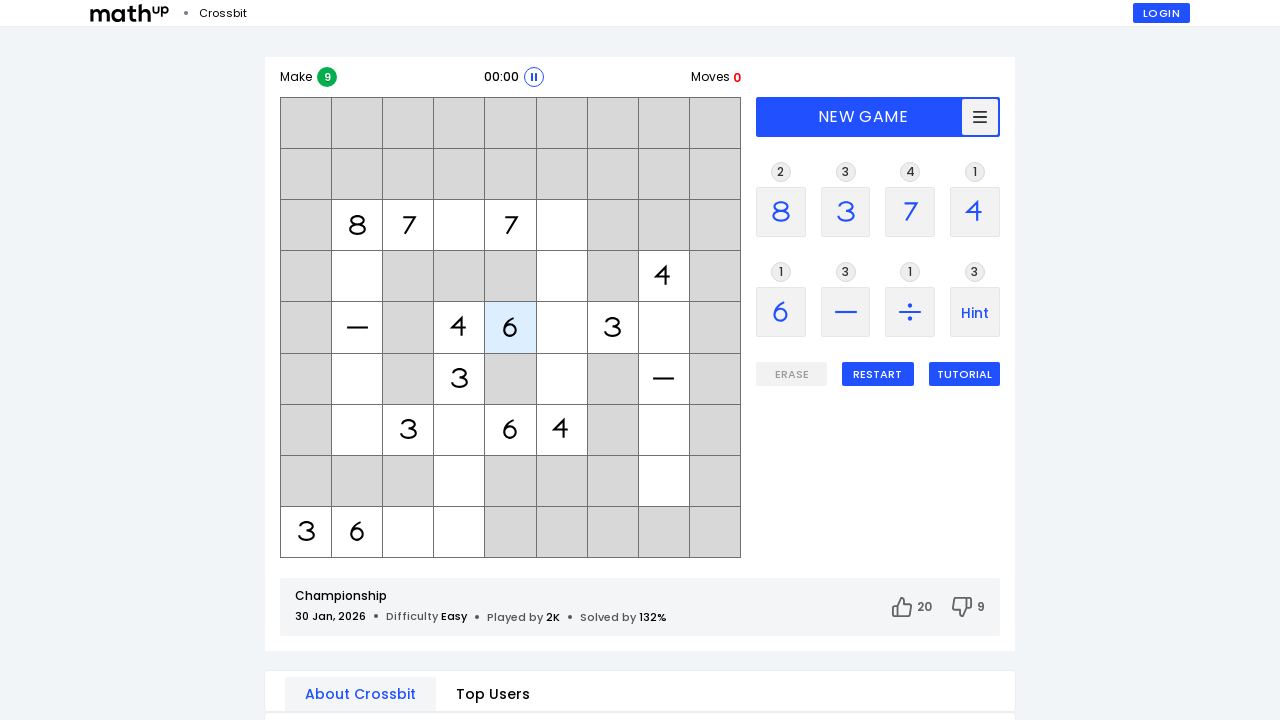

Difficulty level is displayed (iteration 7)
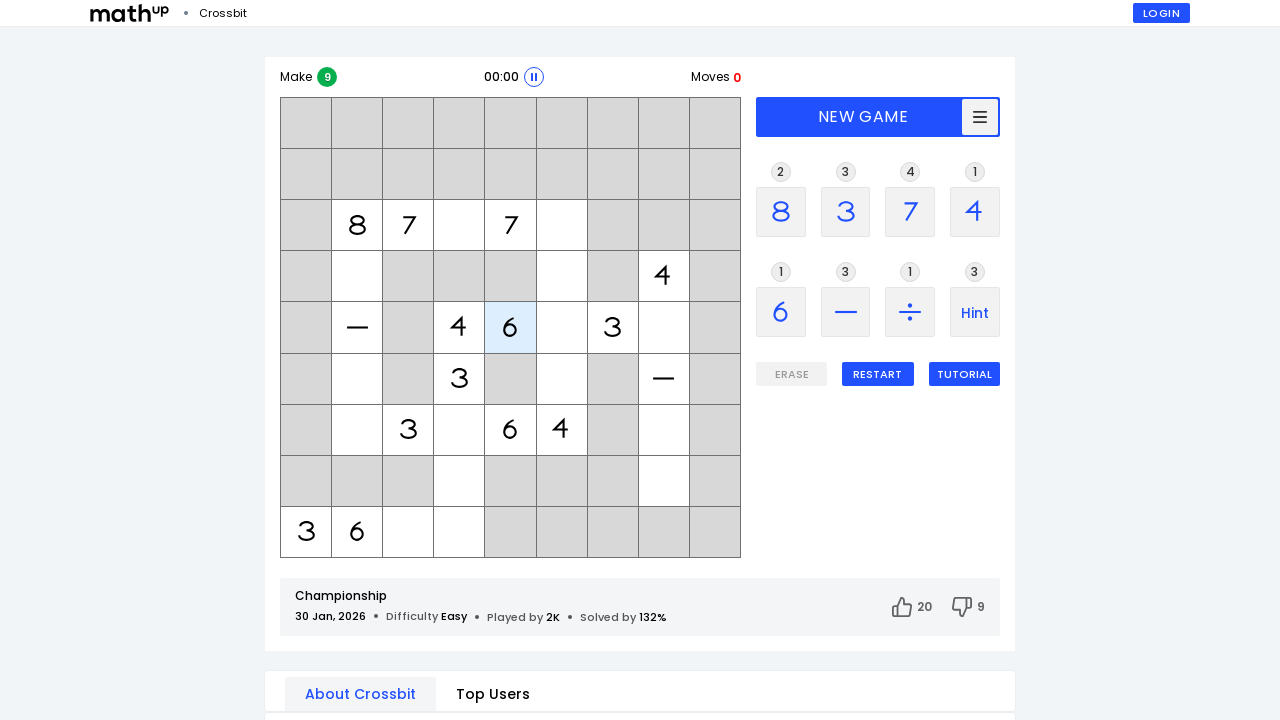

Navigated to Mathup Crossbit championship mode (iteration 8)
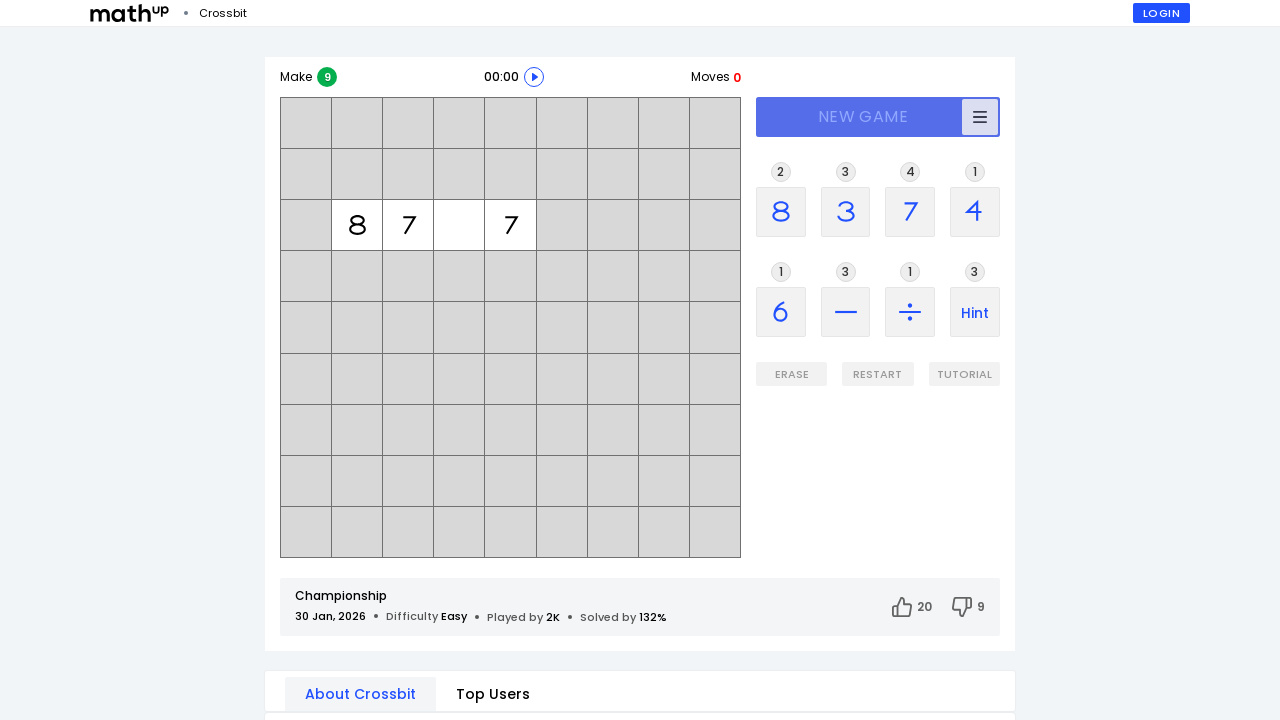

Start button is visible (iteration 8)
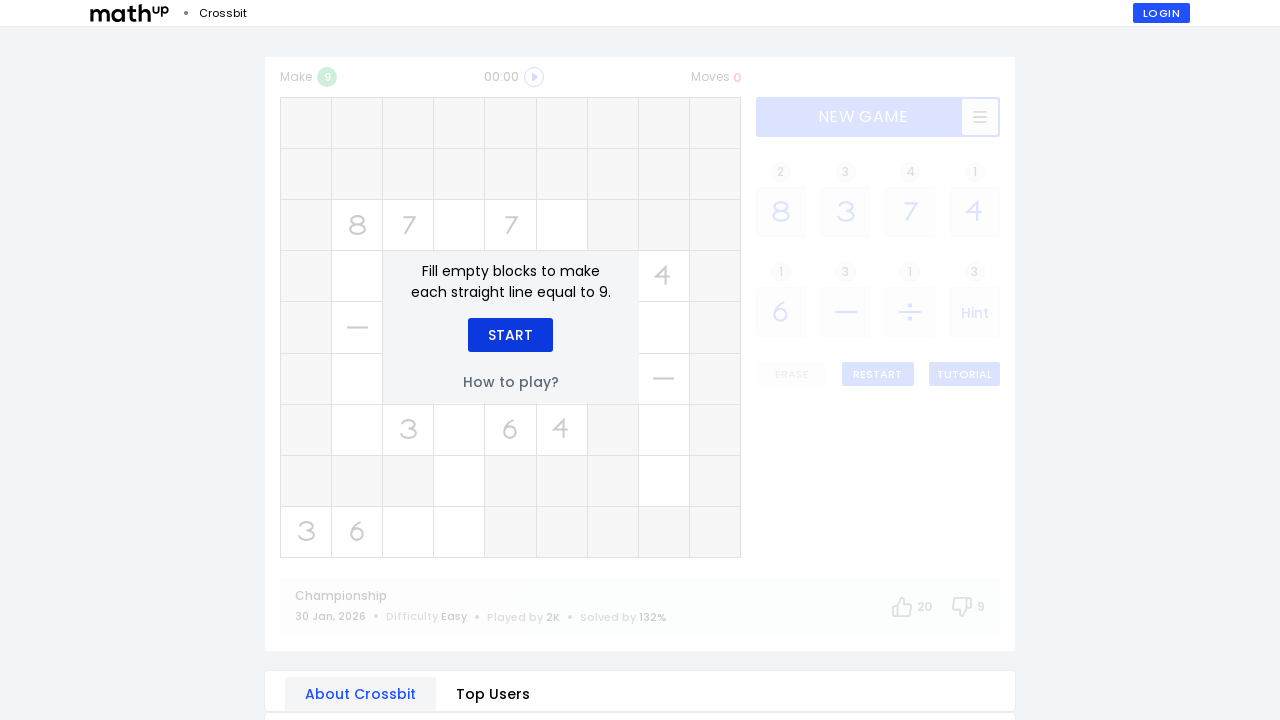

Clicked the Start button (iteration 8) at (510, 335) on xpath=//div[text()='Start']
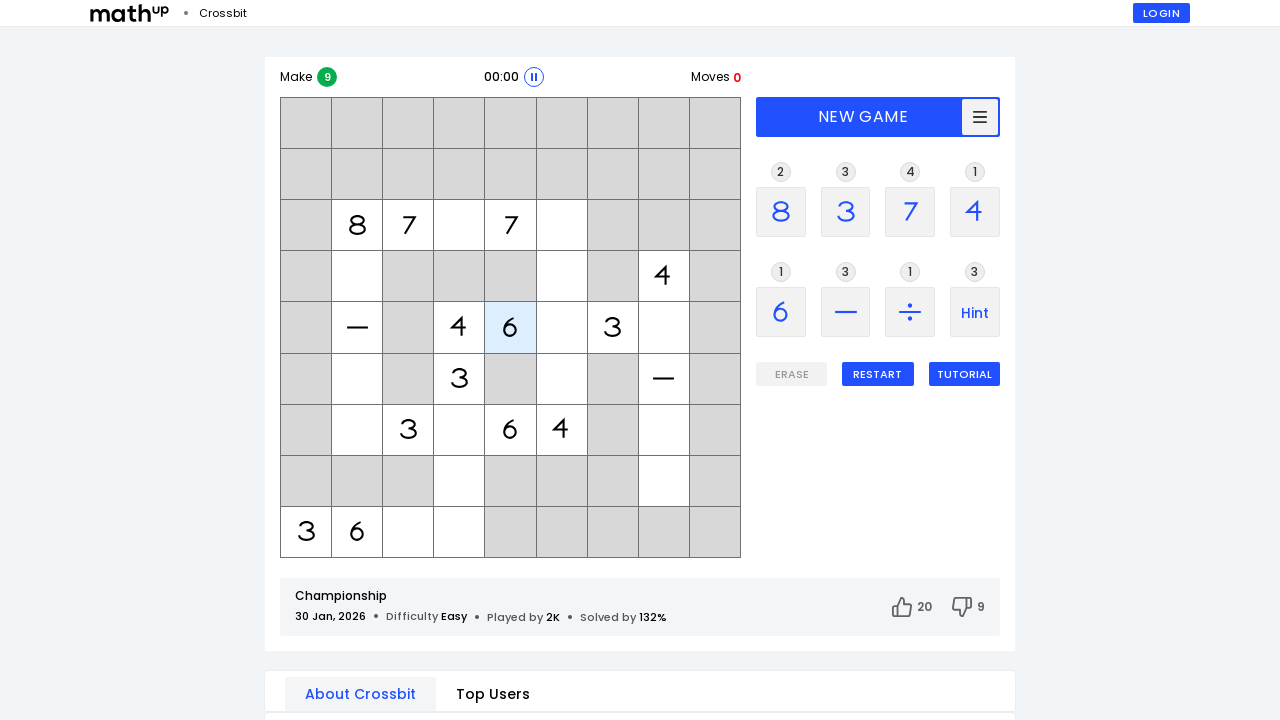

Difficulty level is displayed (iteration 8)
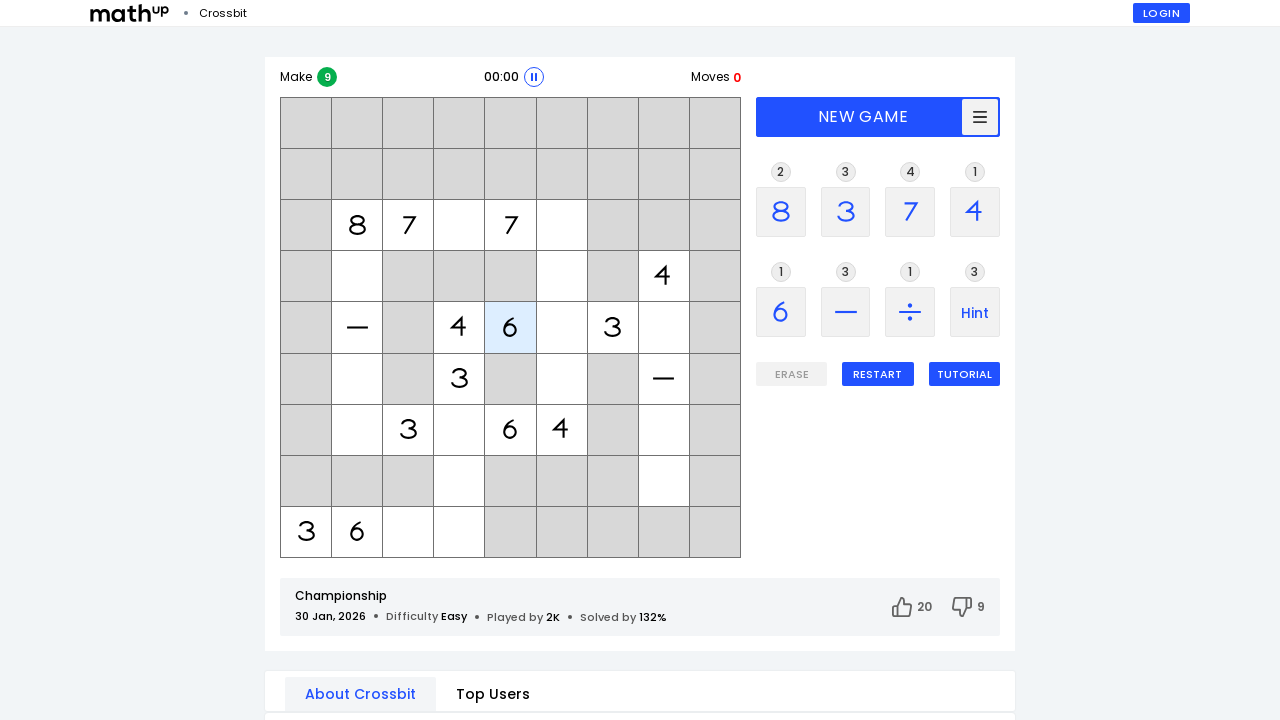

Navigated to Mathup Crossbit championship mode (iteration 9)
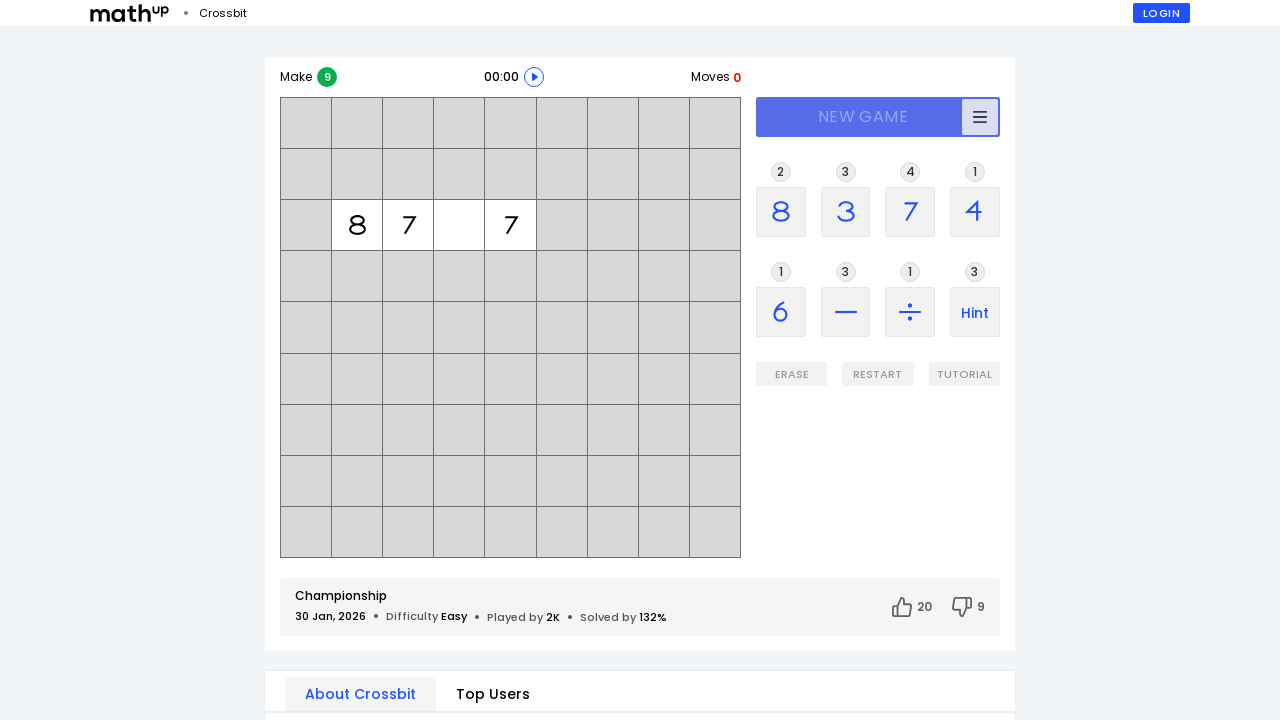

Start button is visible (iteration 9)
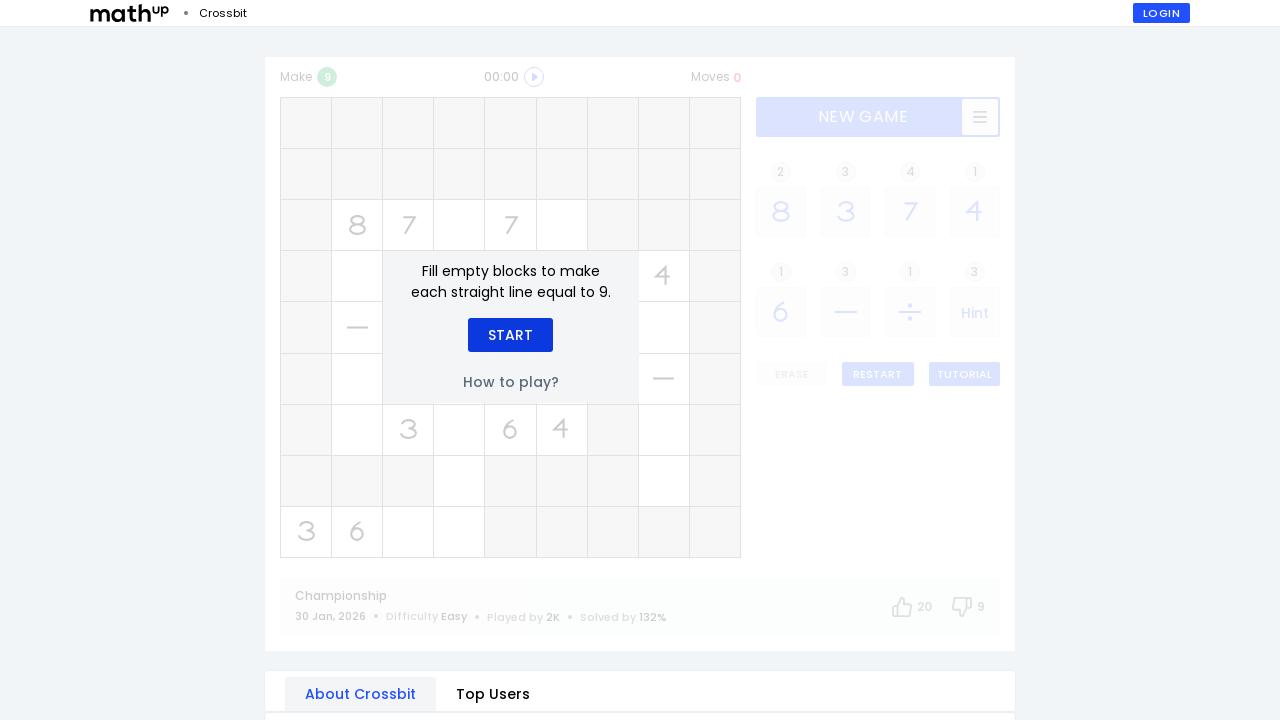

Clicked the Start button (iteration 9) at (510, 335) on xpath=//div[text()='Start']
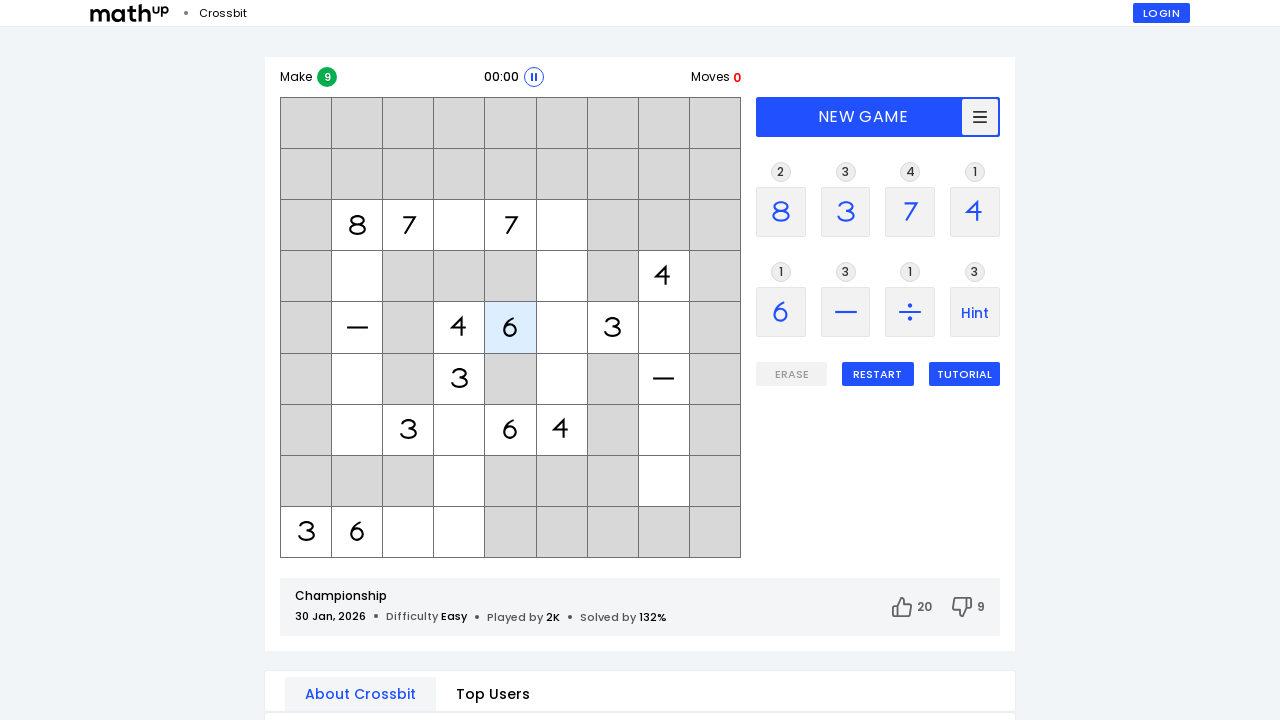

Difficulty level is displayed (iteration 9)
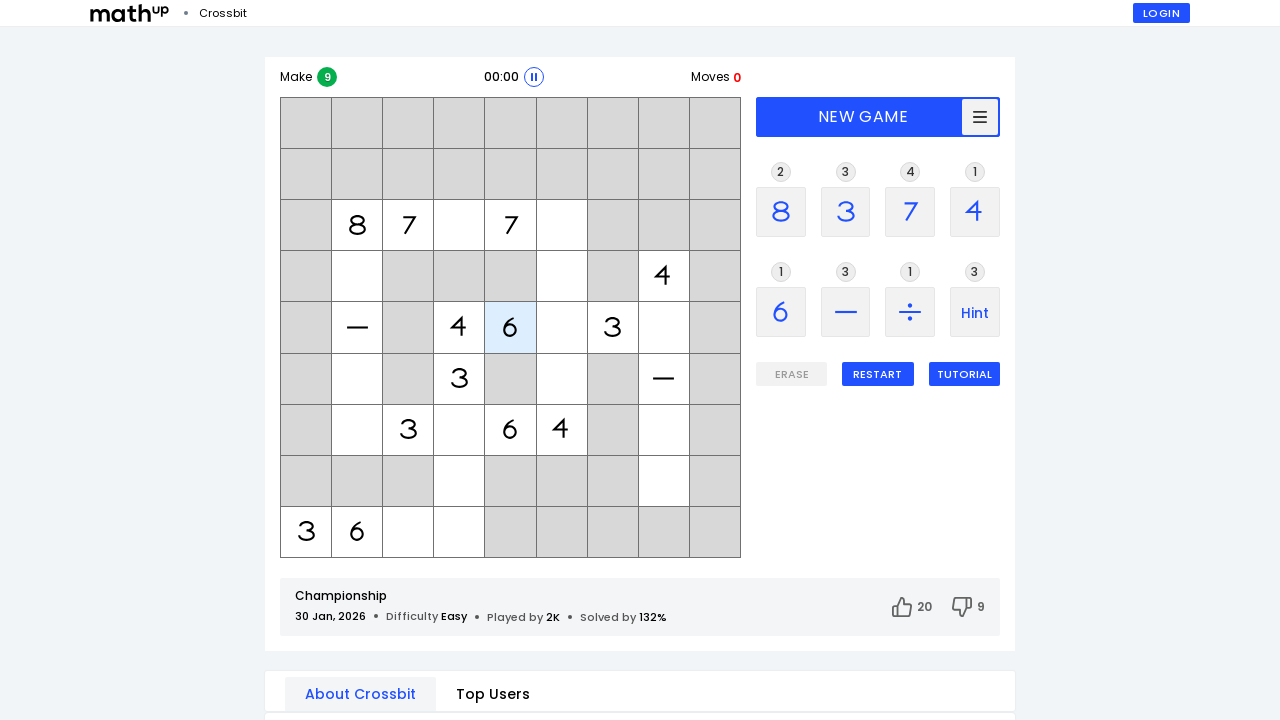

Navigated to Mathup Crossbit championship mode (iteration 10)
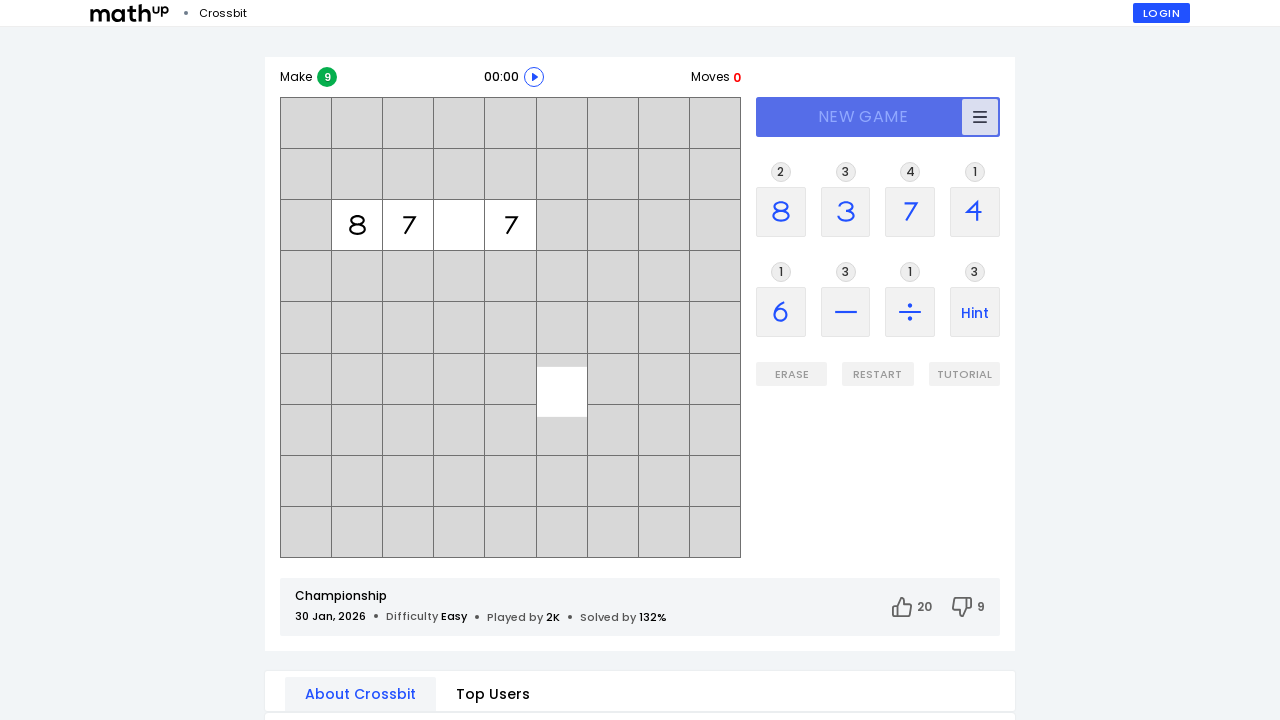

Start button is visible (iteration 10)
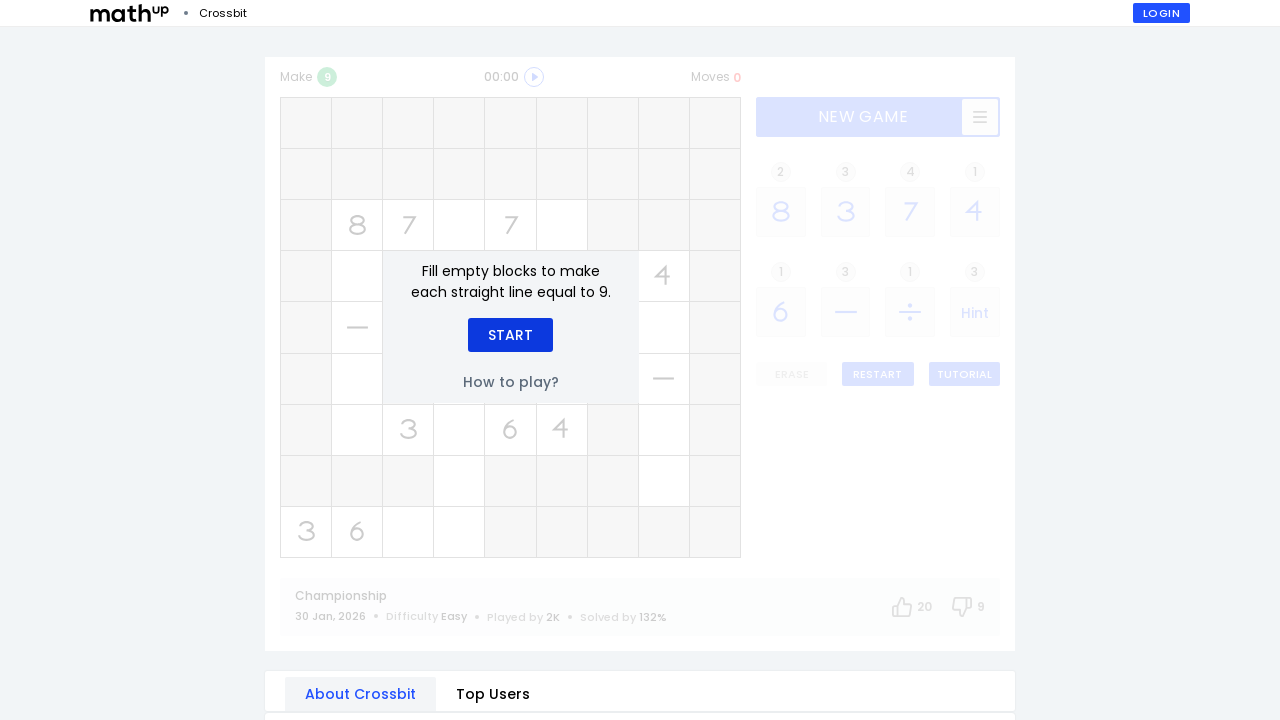

Clicked the Start button (iteration 10) at (510, 335) on xpath=//div[text()='Start']
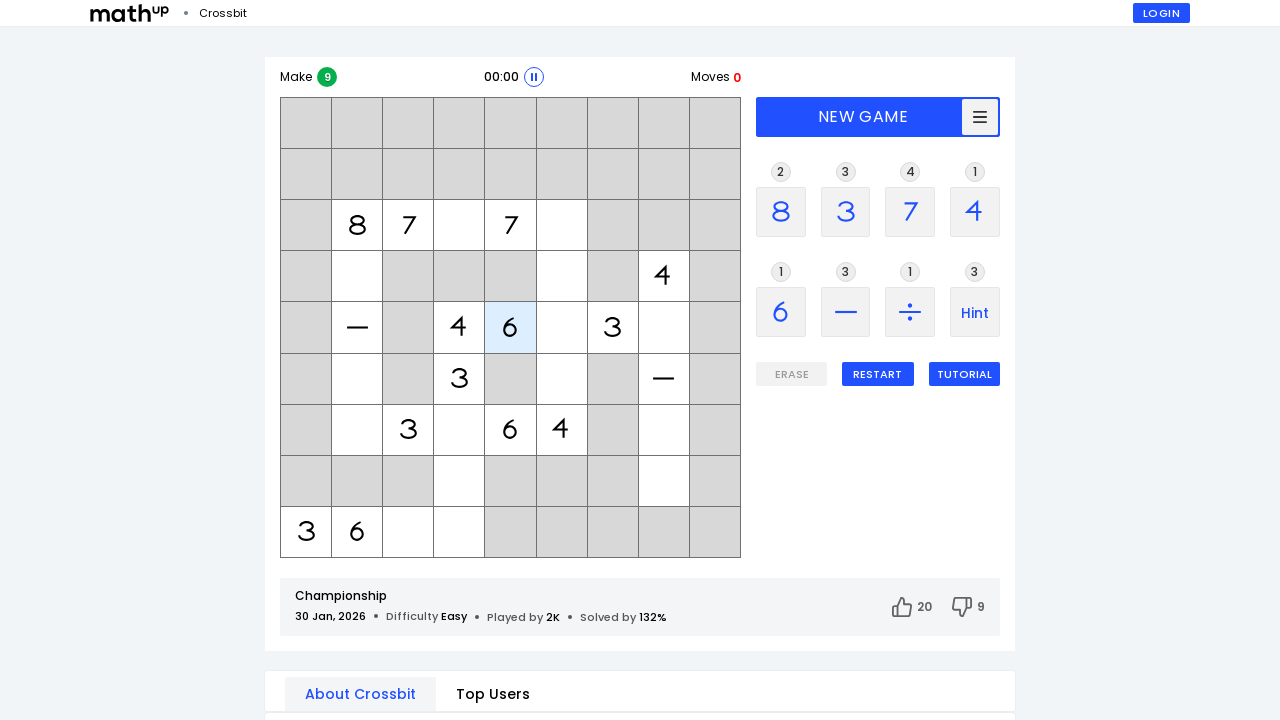

Difficulty level is displayed (iteration 10)
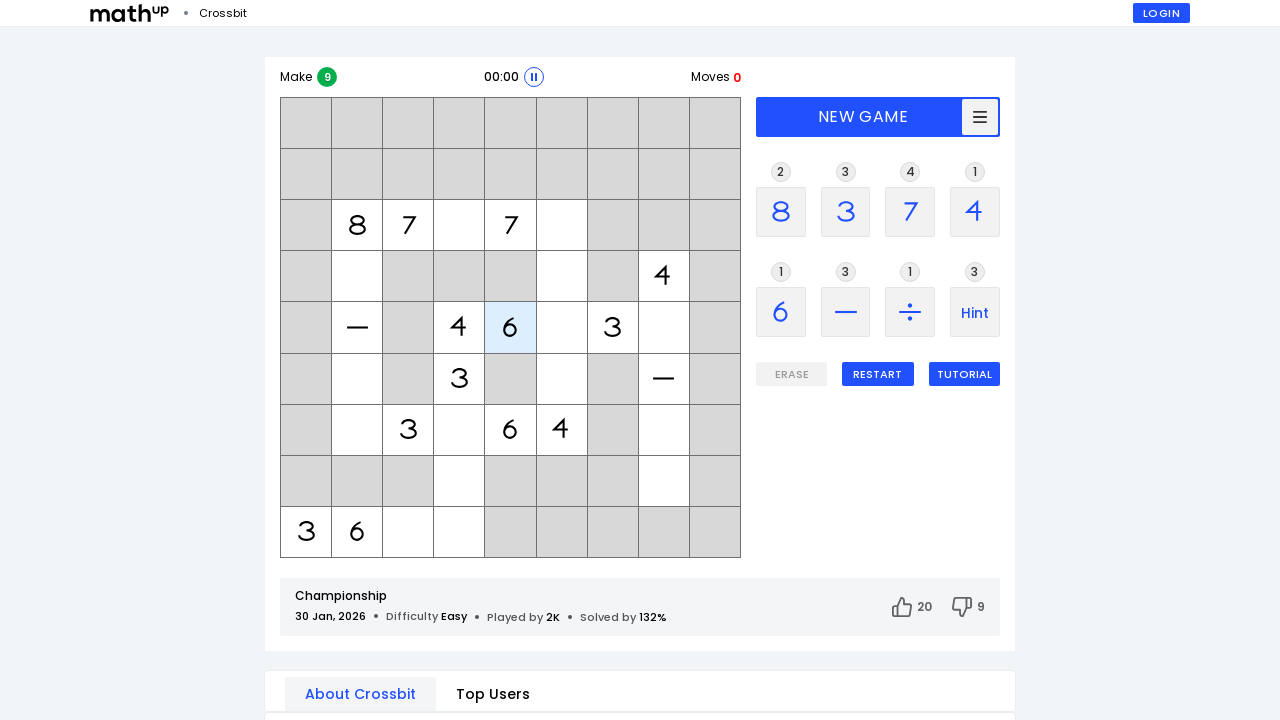

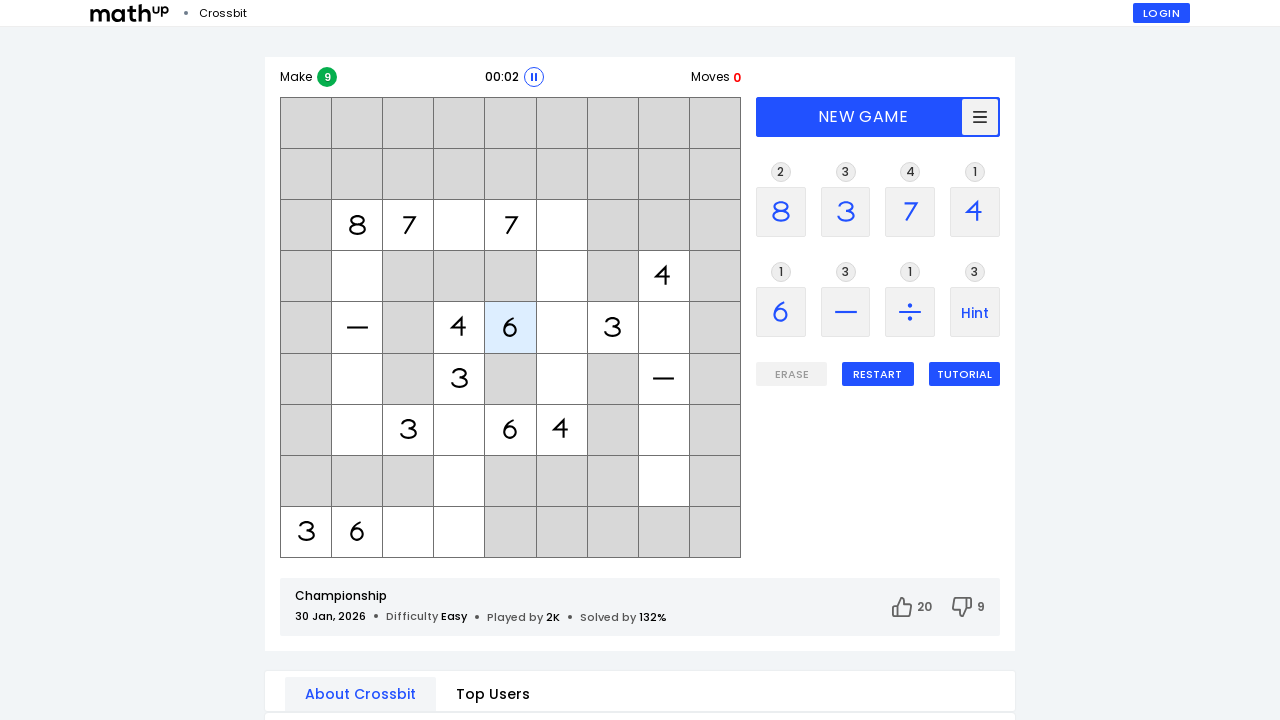